Tests dropdown functionality by selecting Arizona from a state dropdown, verifying the selection, and iterating through all dropdown options

Starting URL: https://testcenter.techproeducation.com/index.php?page=dropdown

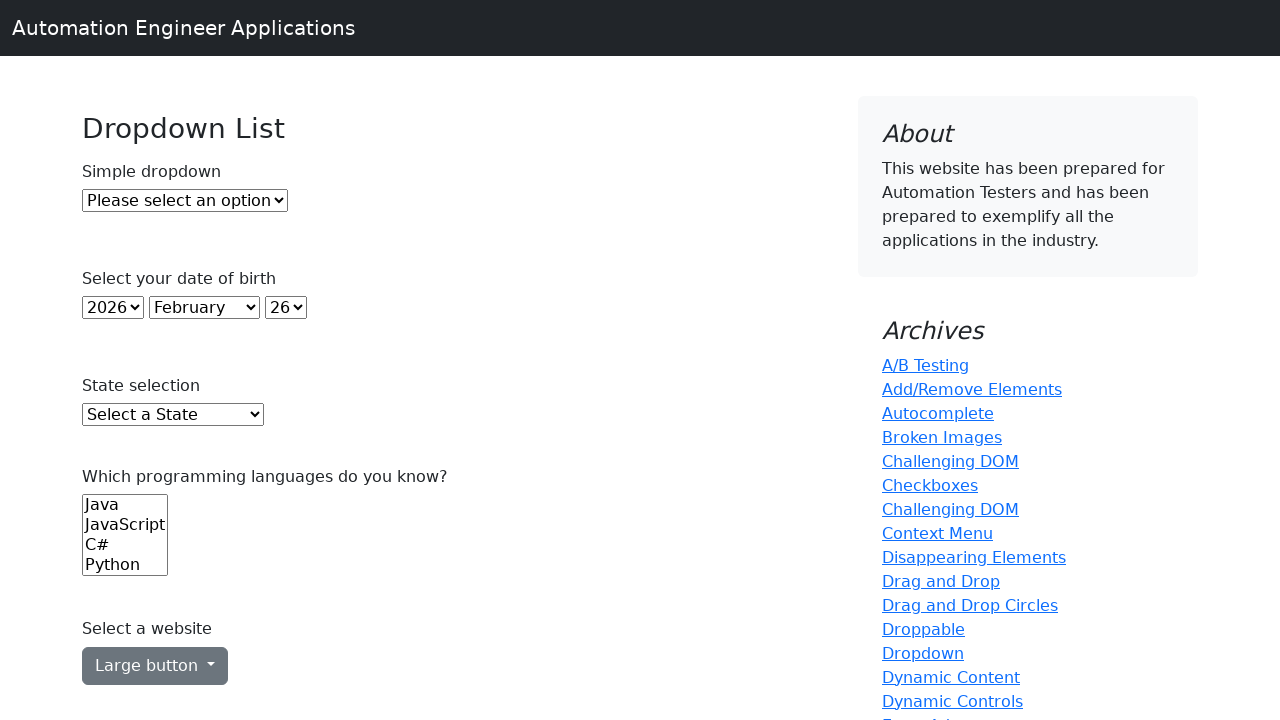

Located state dropdown element
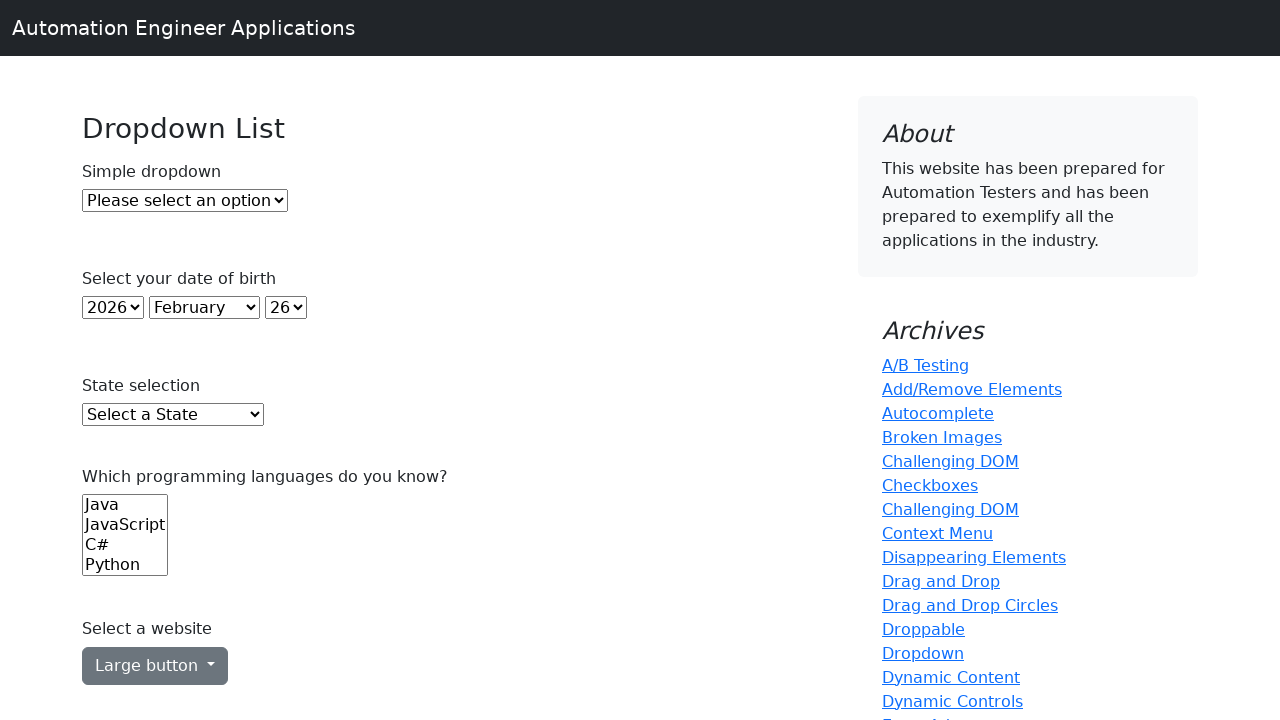

Selected 'Arizona' from state dropdown on select#state
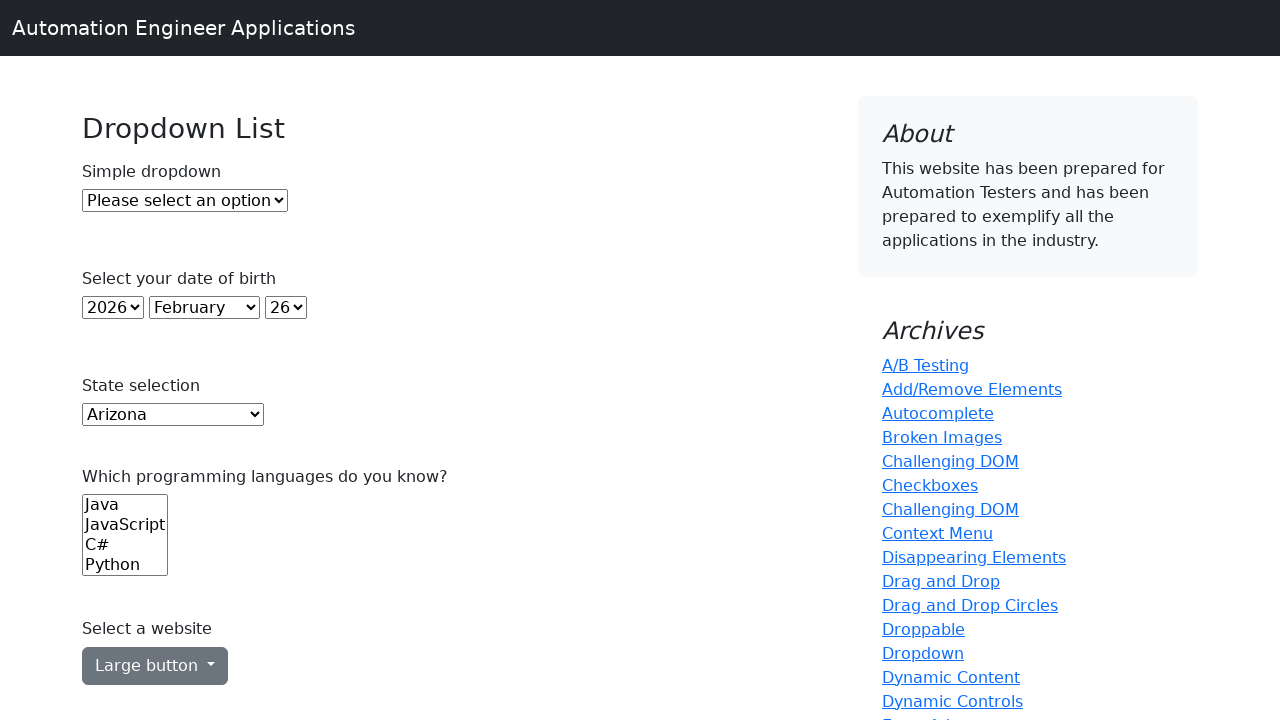

Located checked option in dropdown
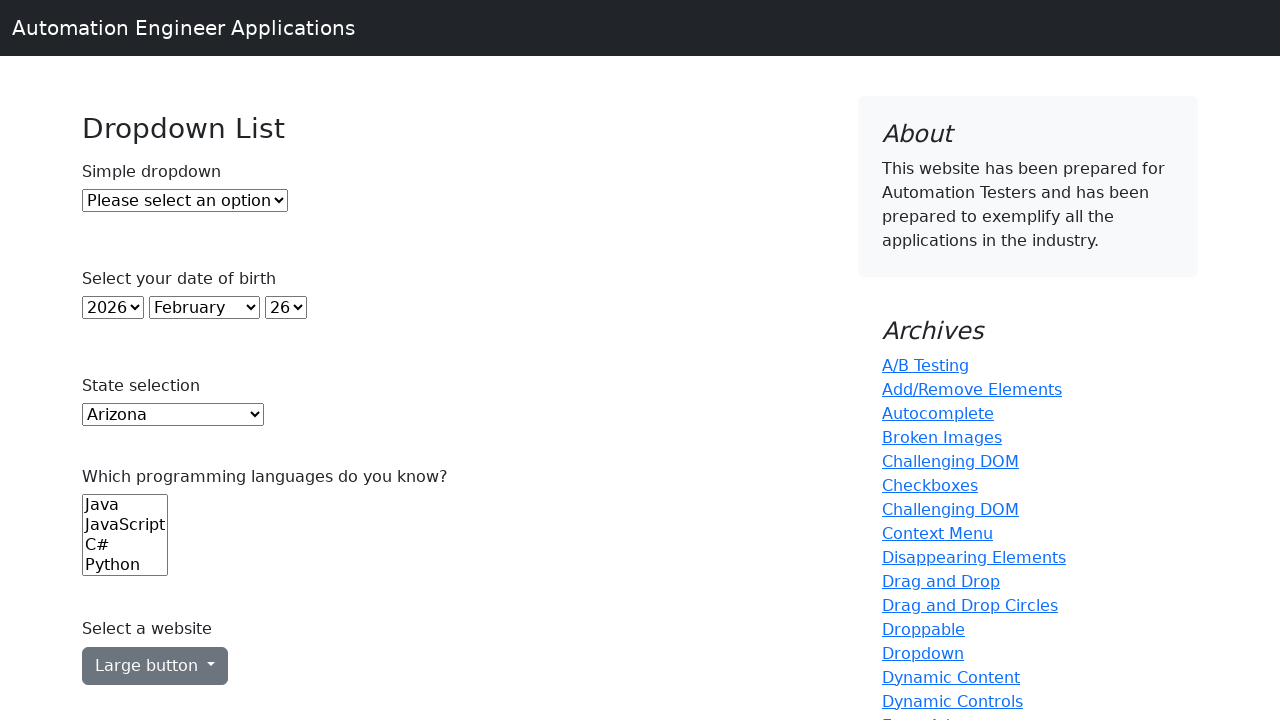

Verified that 'Arizona' is selected in dropdown
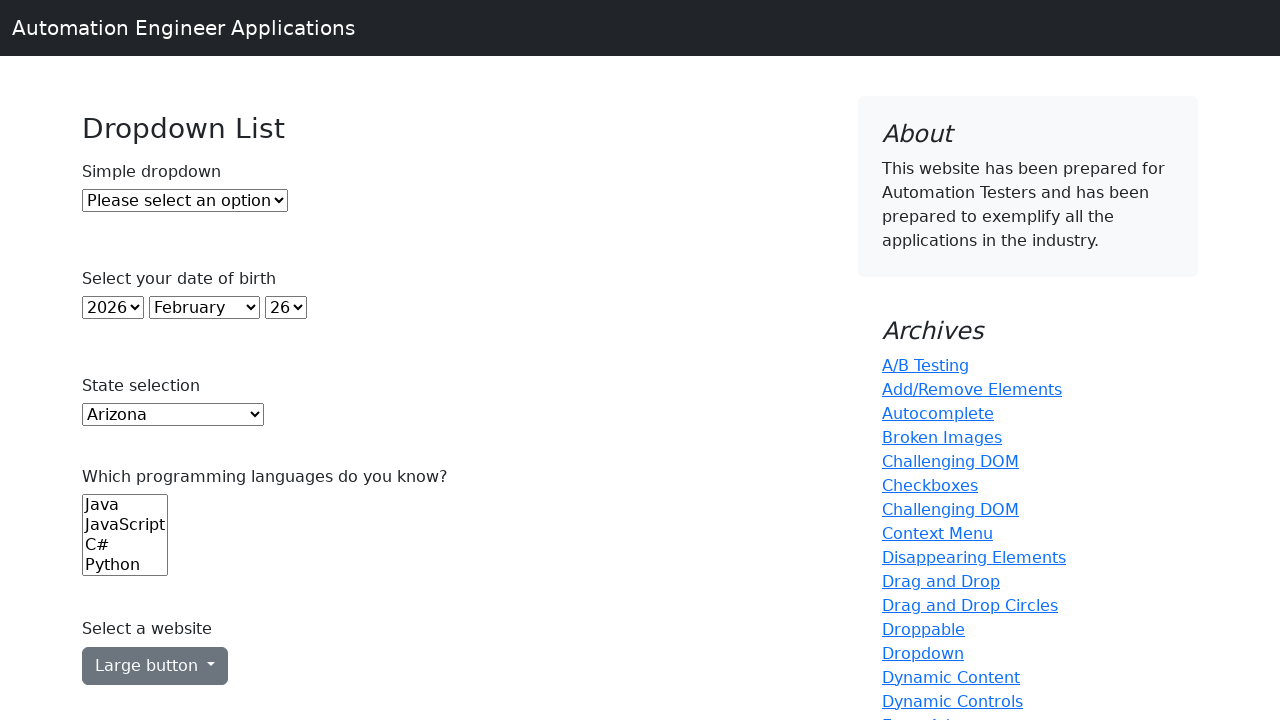

Retrieved all options from state dropdown
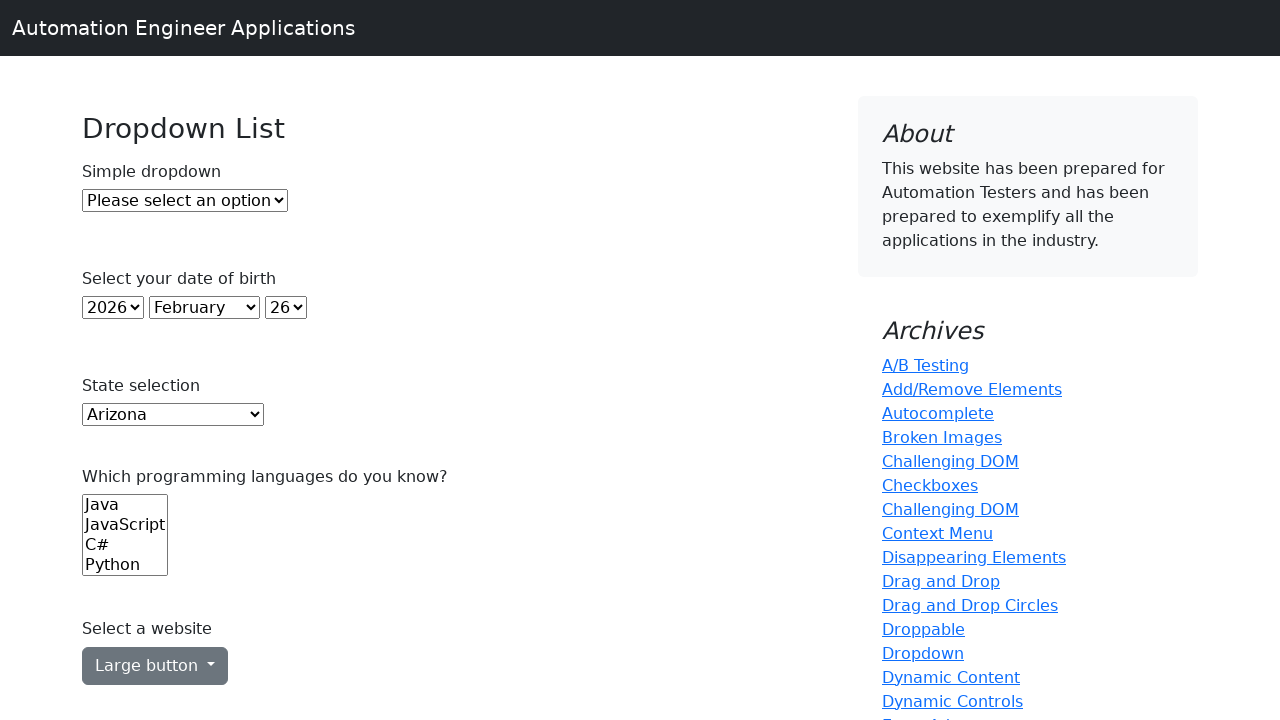

Printed dropdown option: 'Select a State'
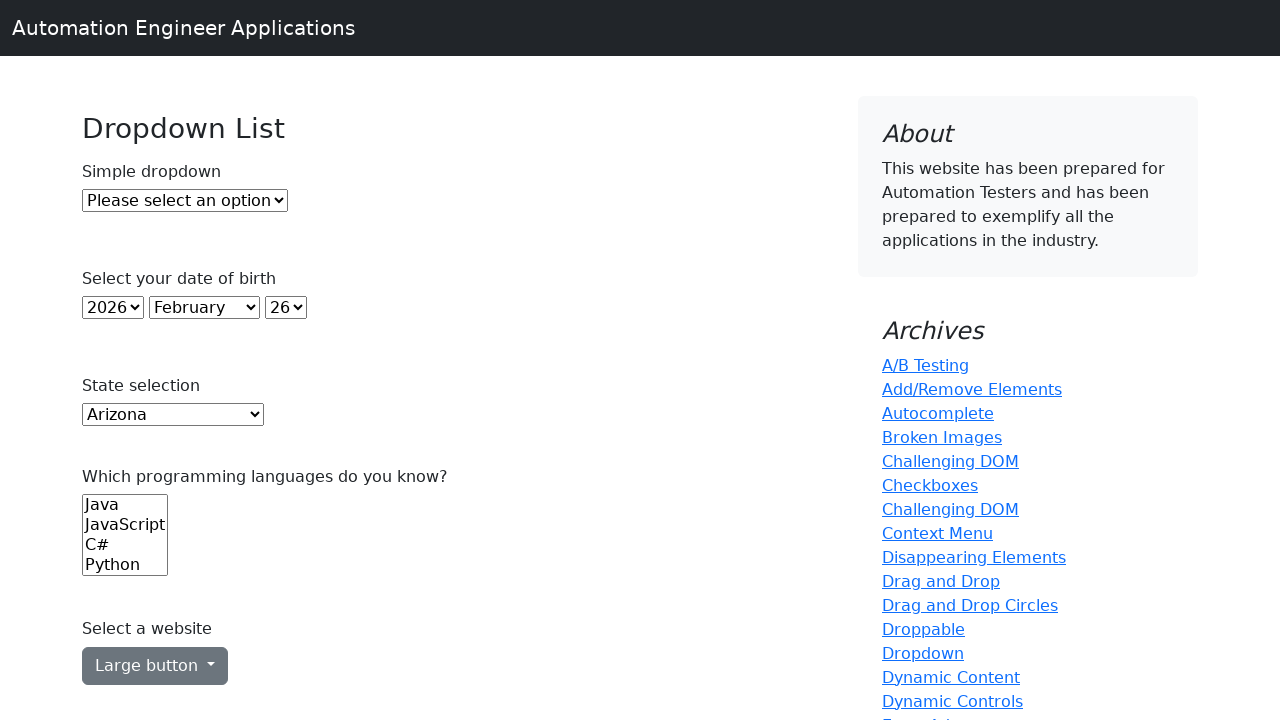

Printed dropdown option: 'Alabama'
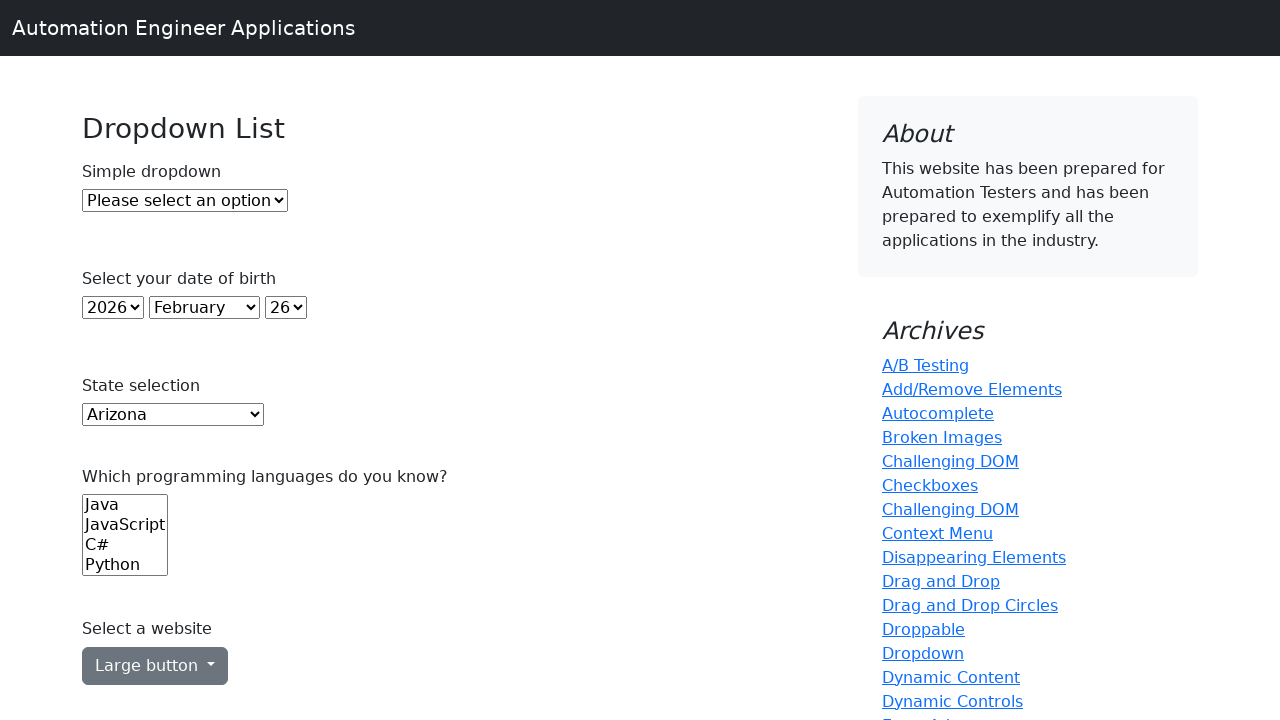

Printed dropdown option: 'Alaska'
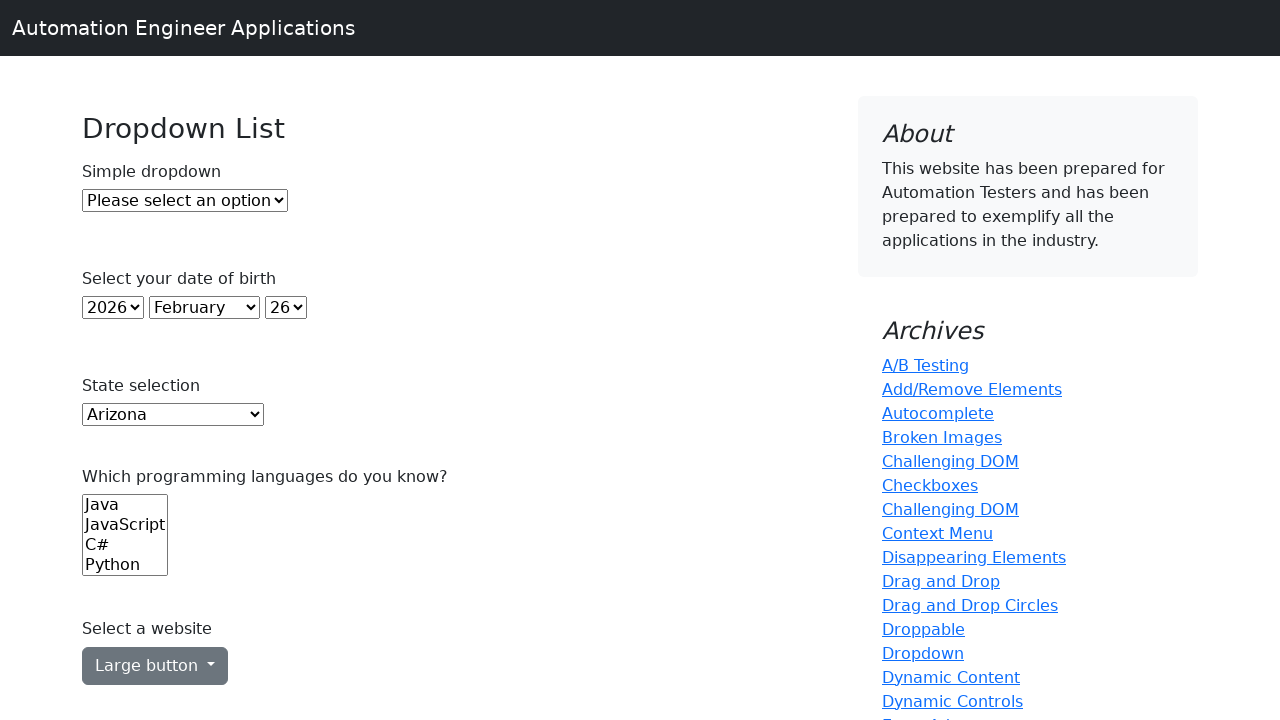

Printed dropdown option: 'Arizona'
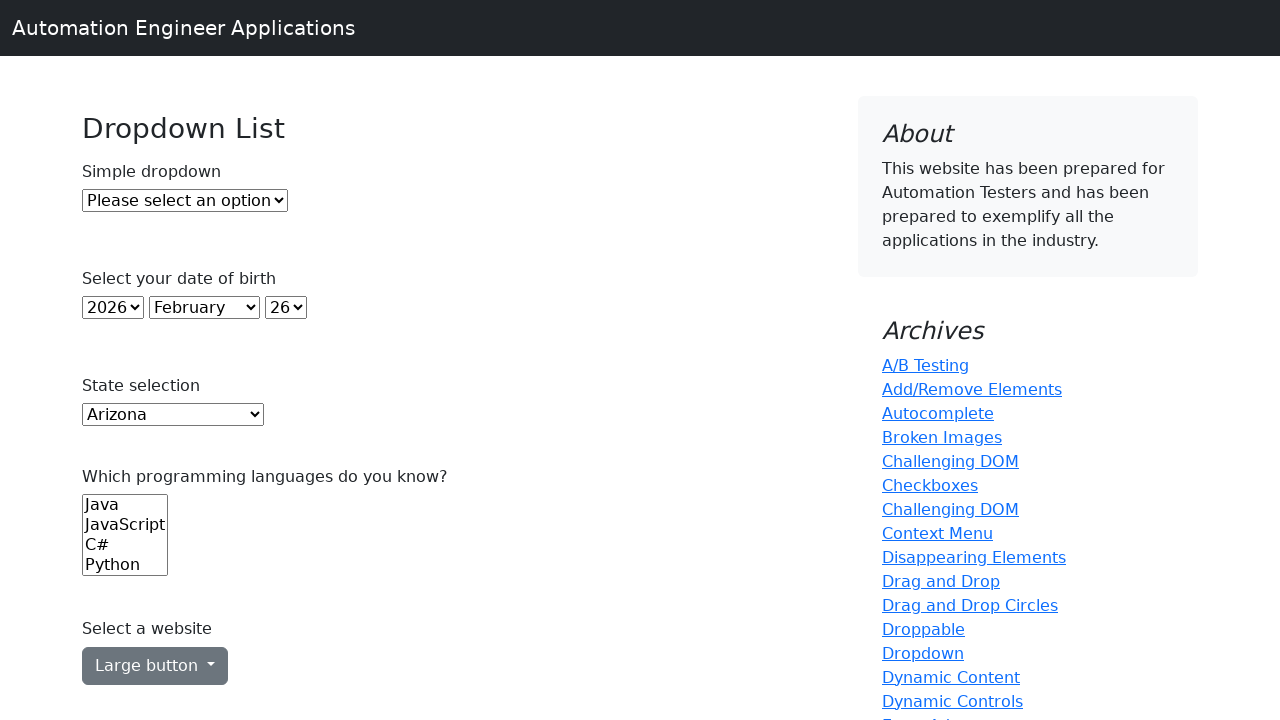

Printed dropdown option: 'Arkansas'
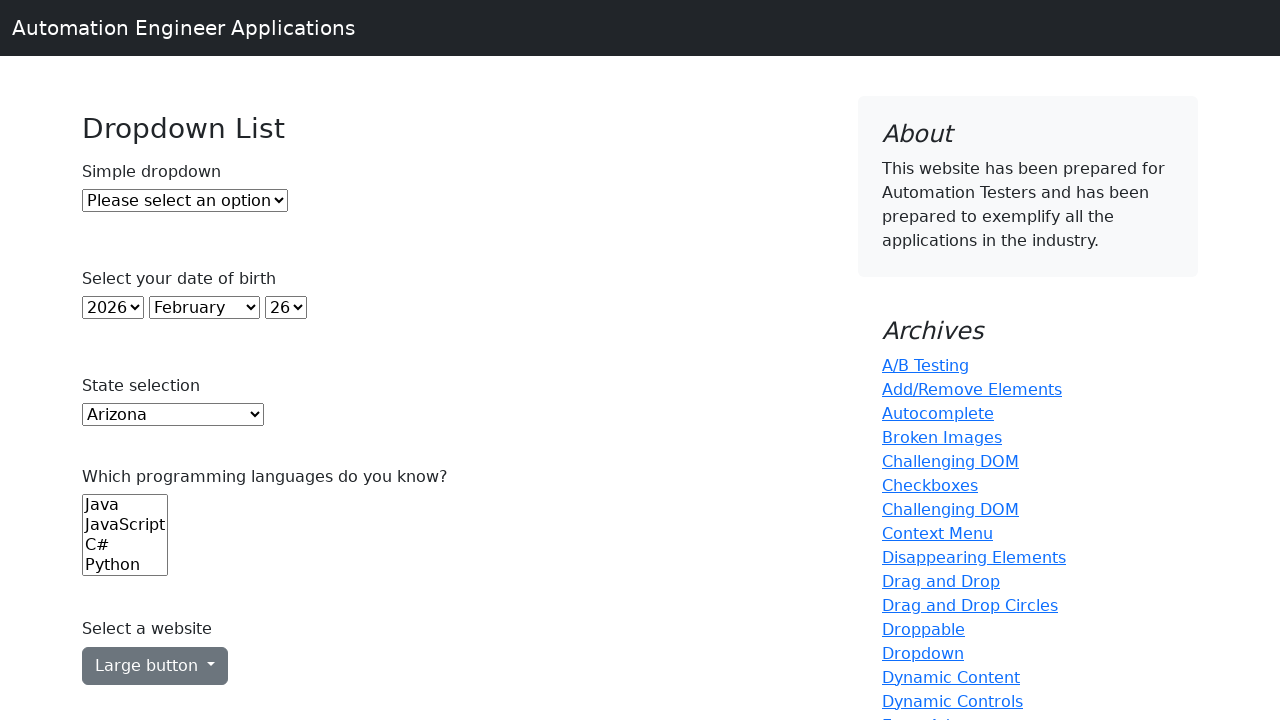

Printed dropdown option: 'California'
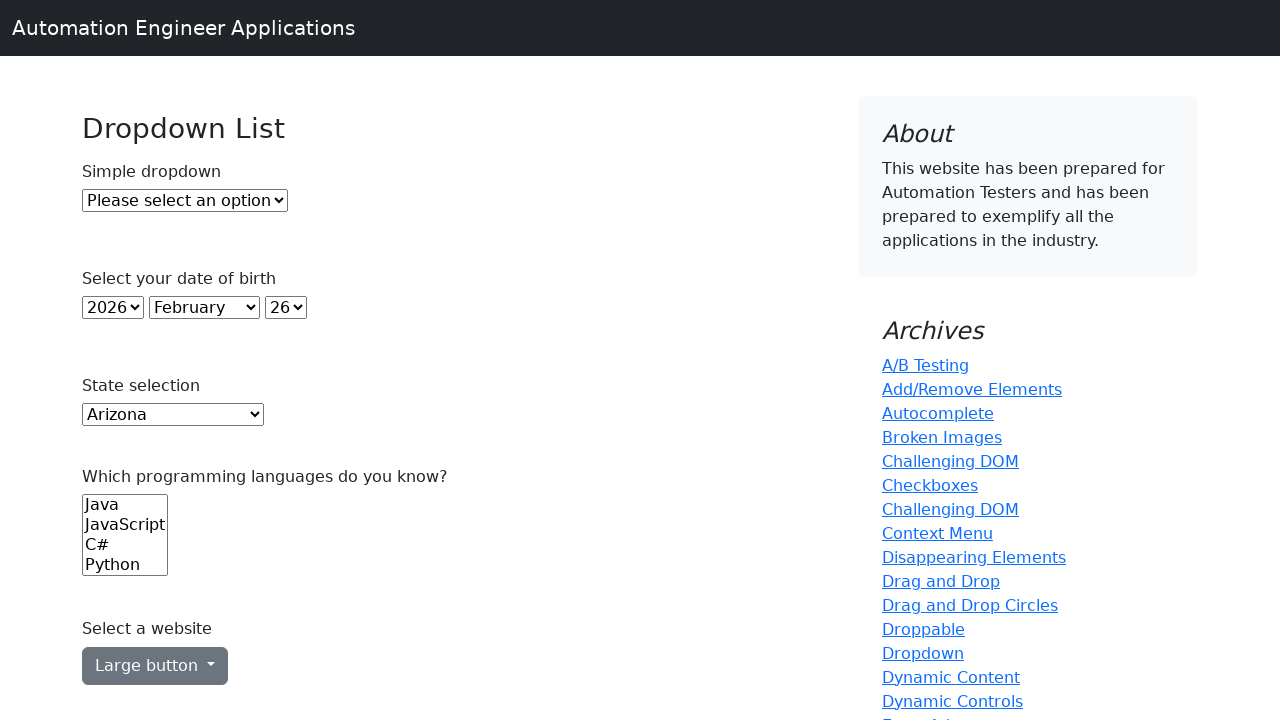

Printed dropdown option: 'Colorado'
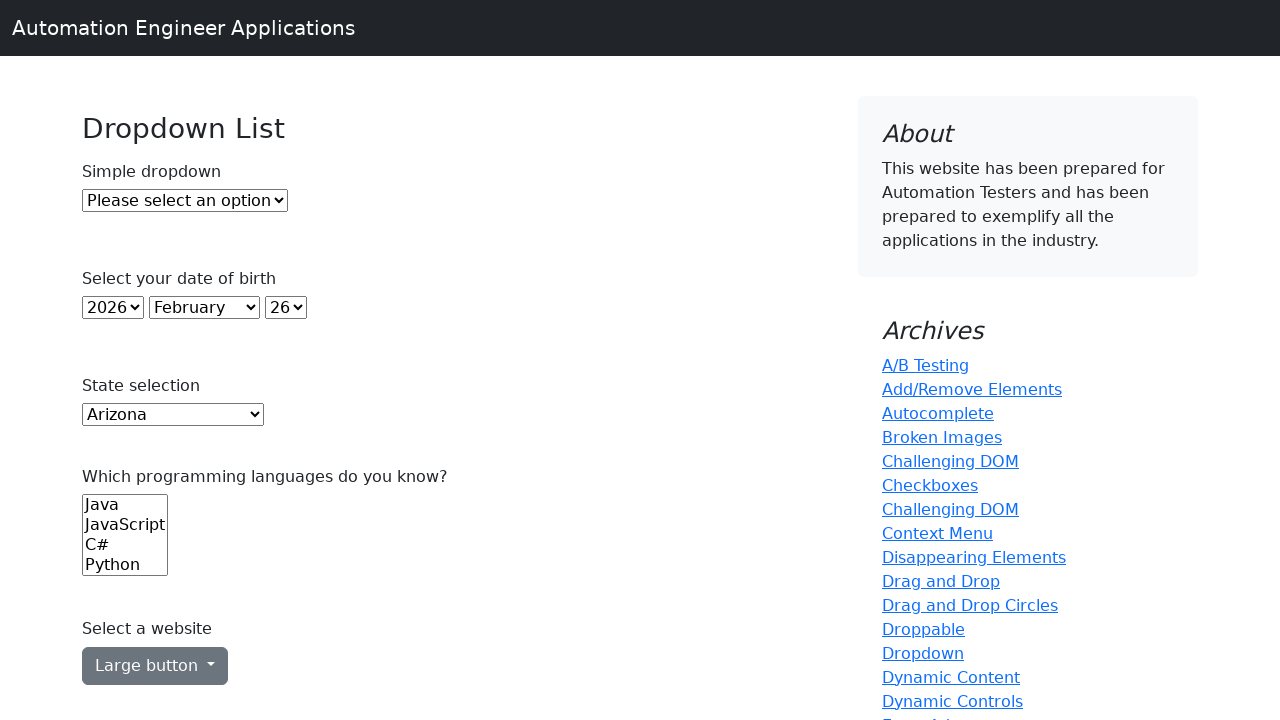

Printed dropdown option: 'Connecticut'
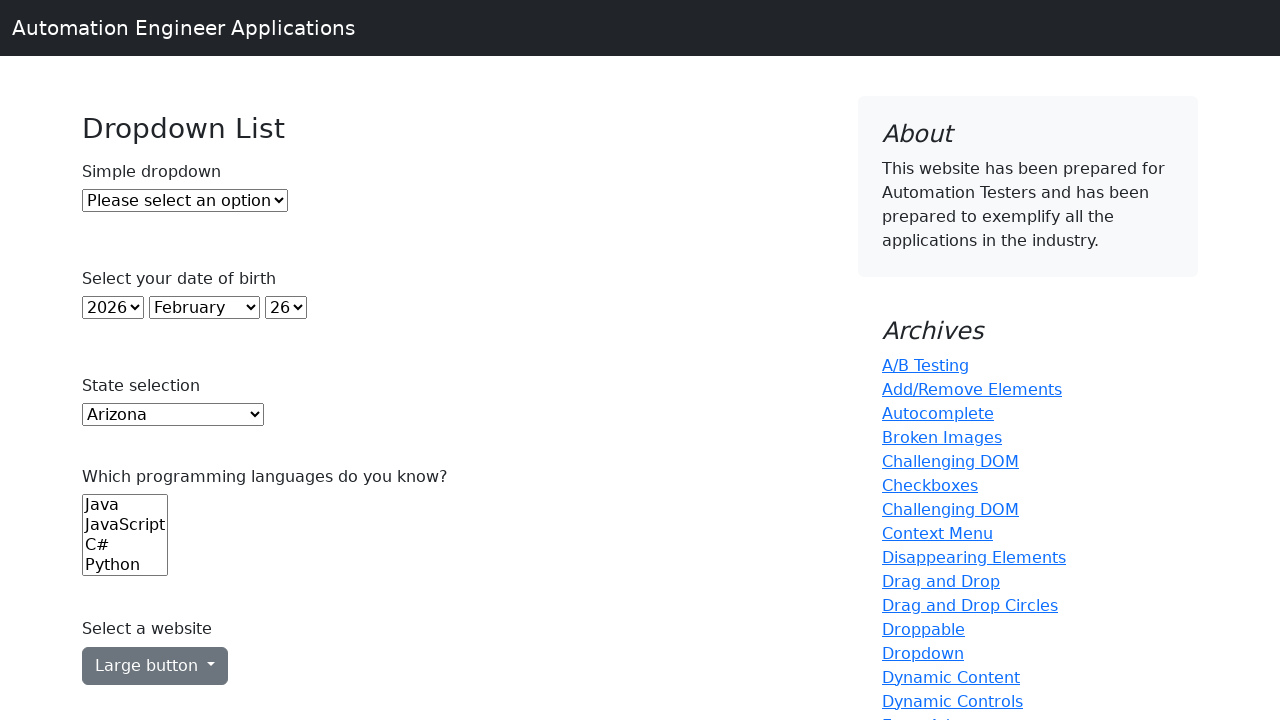

Printed dropdown option: 'Delaware'
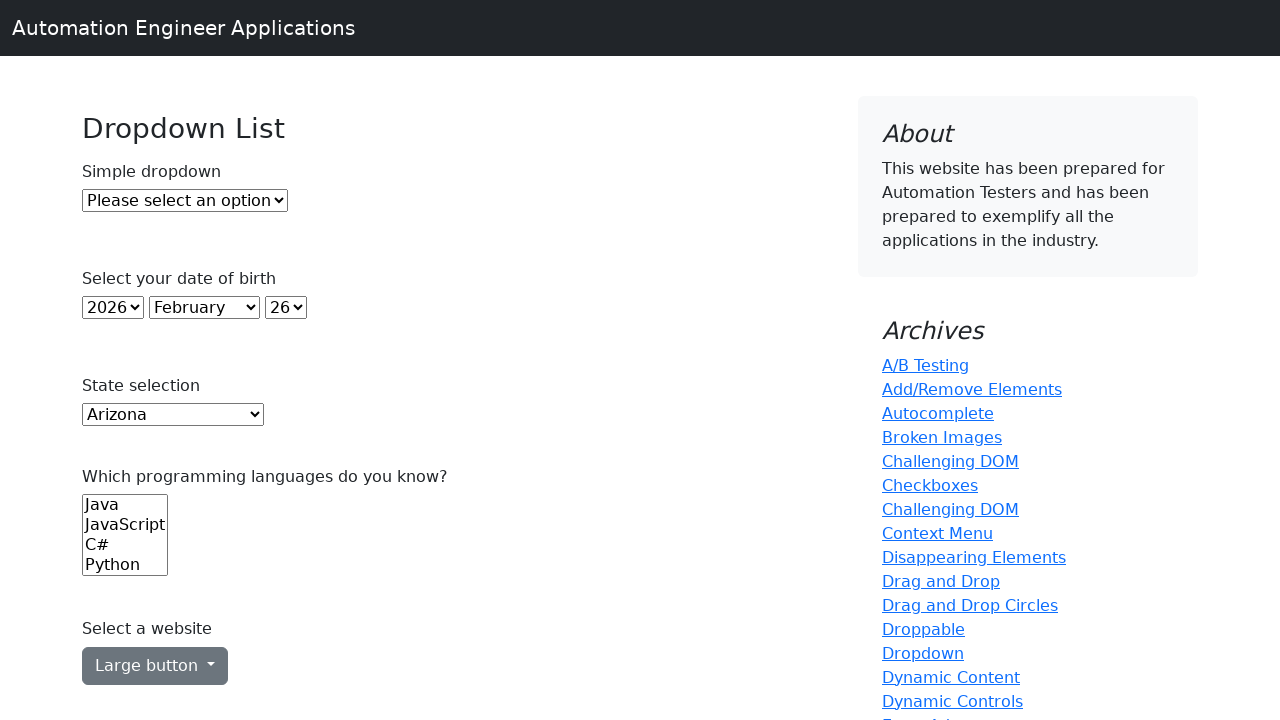

Printed dropdown option: 'District Of Columbia'
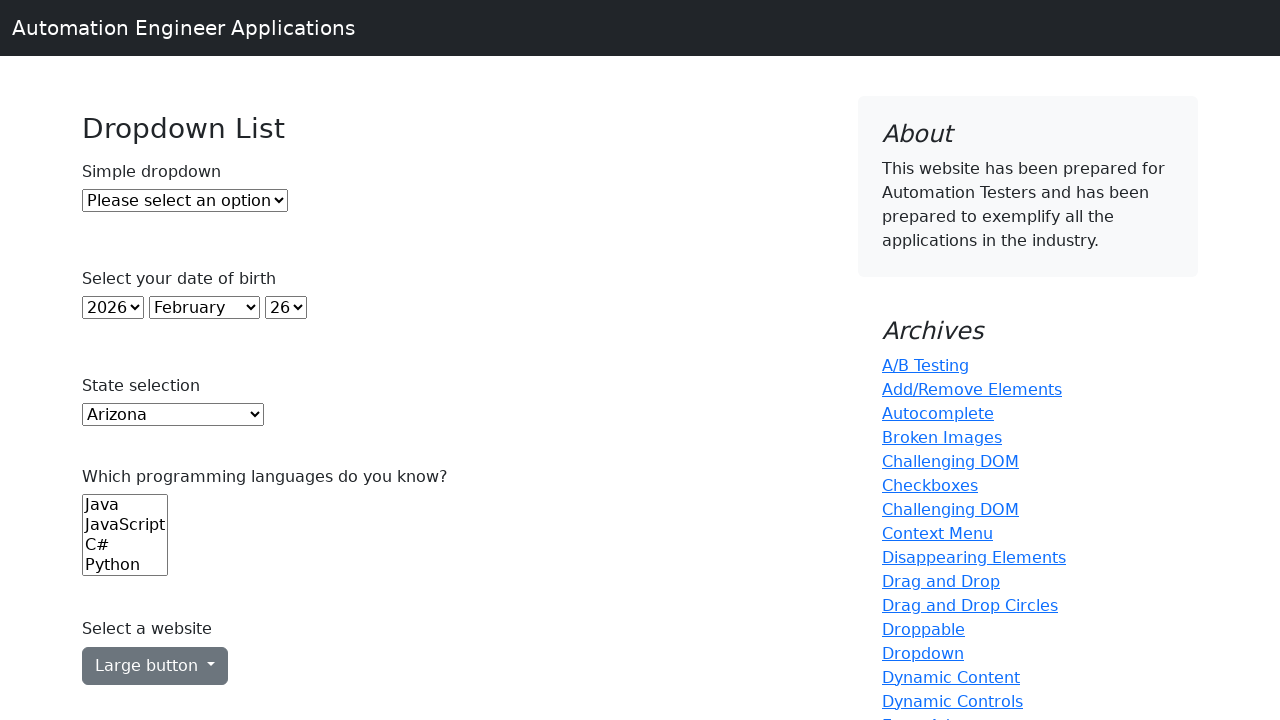

Printed dropdown option: 'Florida'
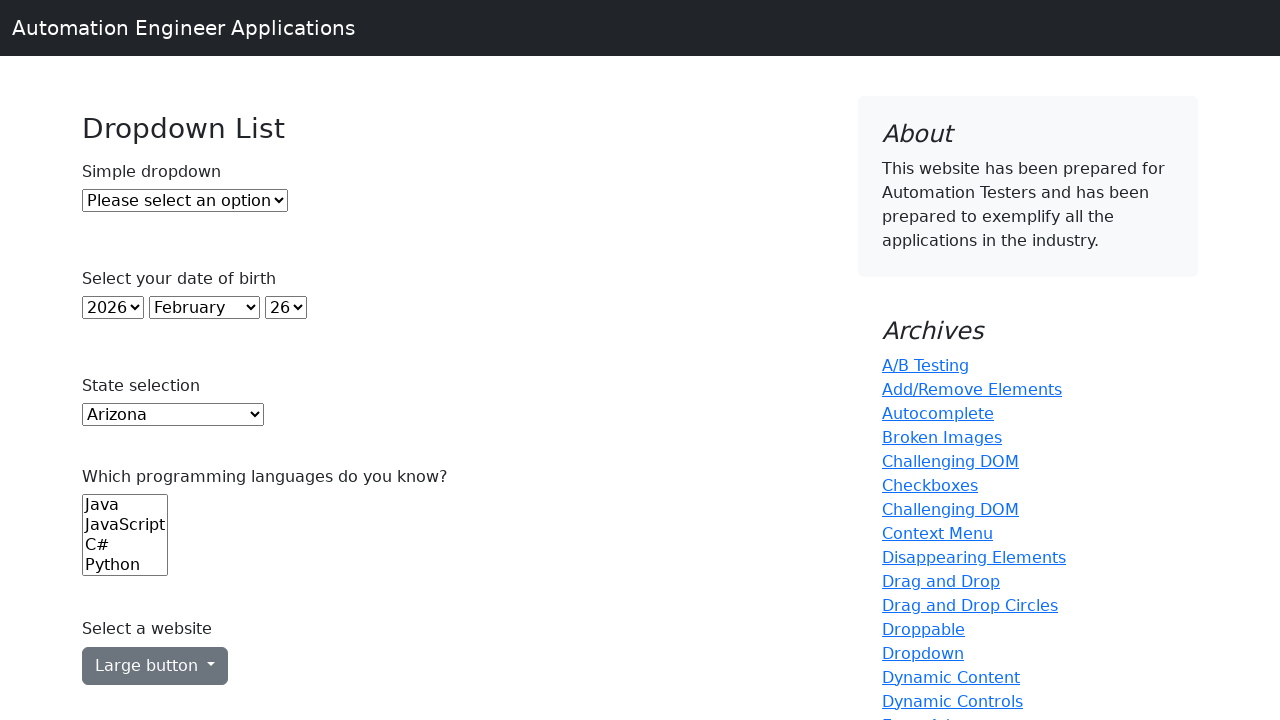

Printed dropdown option: 'Georgia'
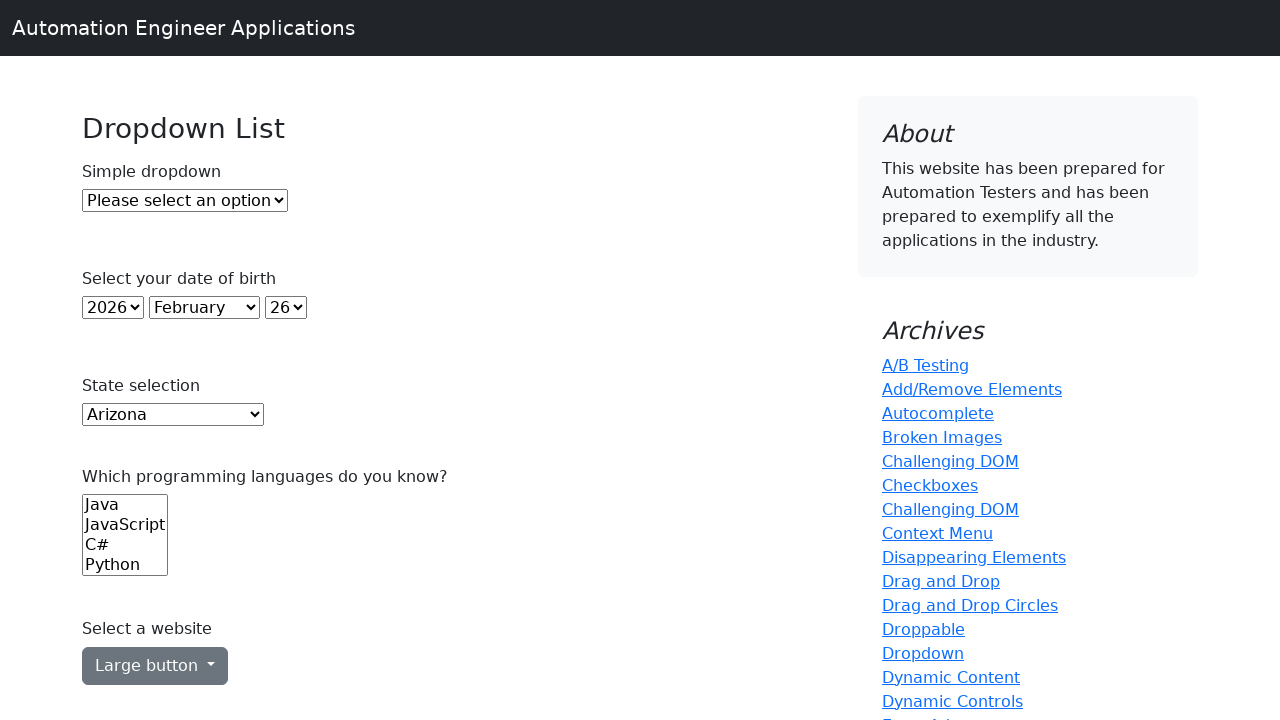

Printed dropdown option: 'Hawaii'
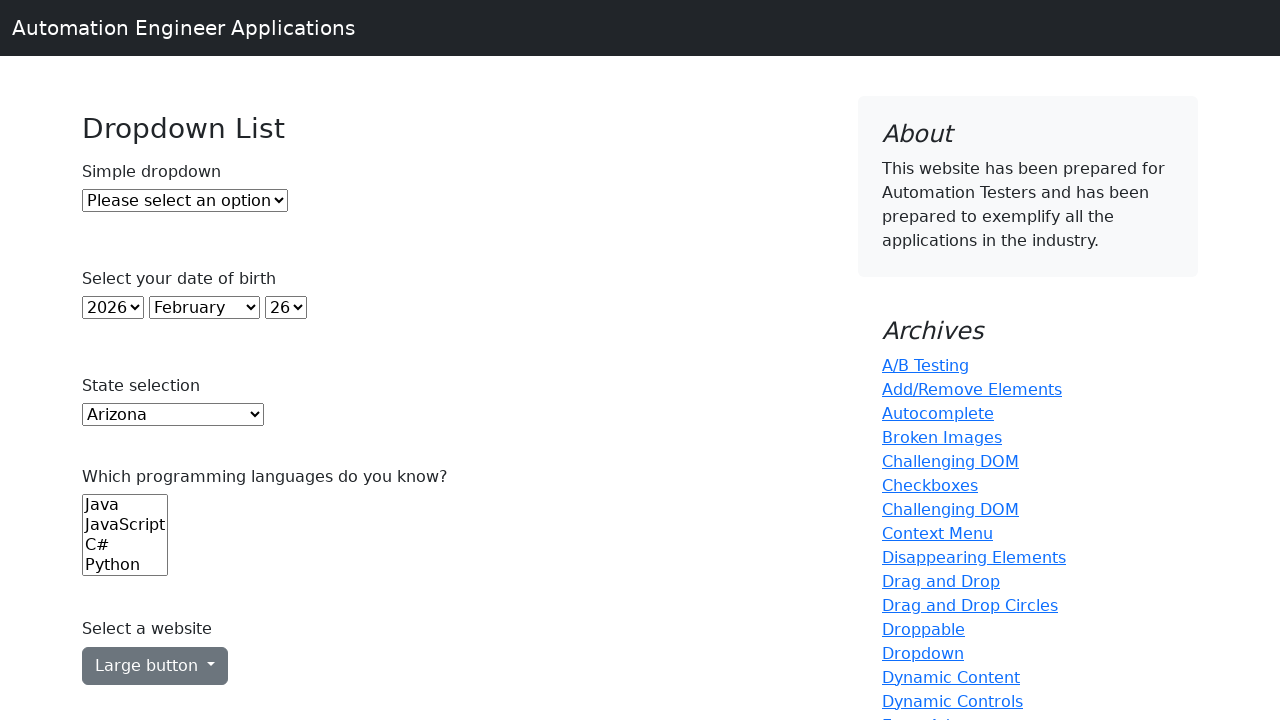

Printed dropdown option: 'Idaho'
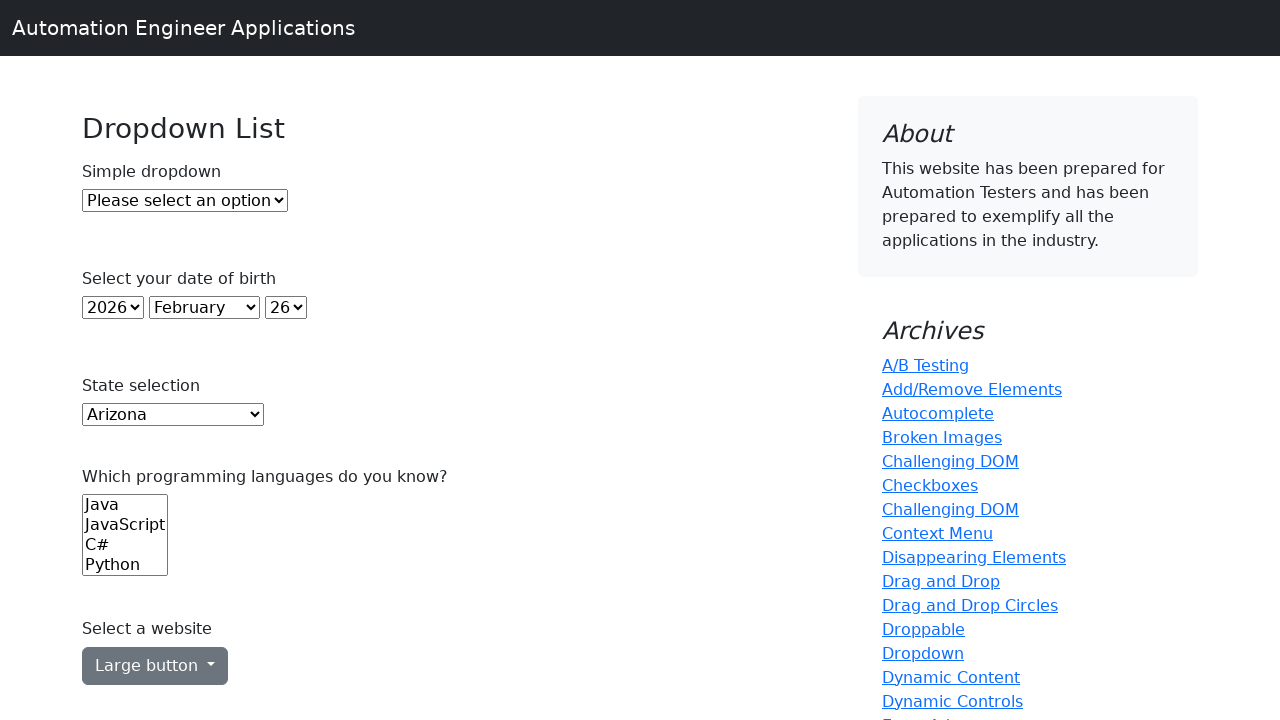

Printed dropdown option: 'Illinois'
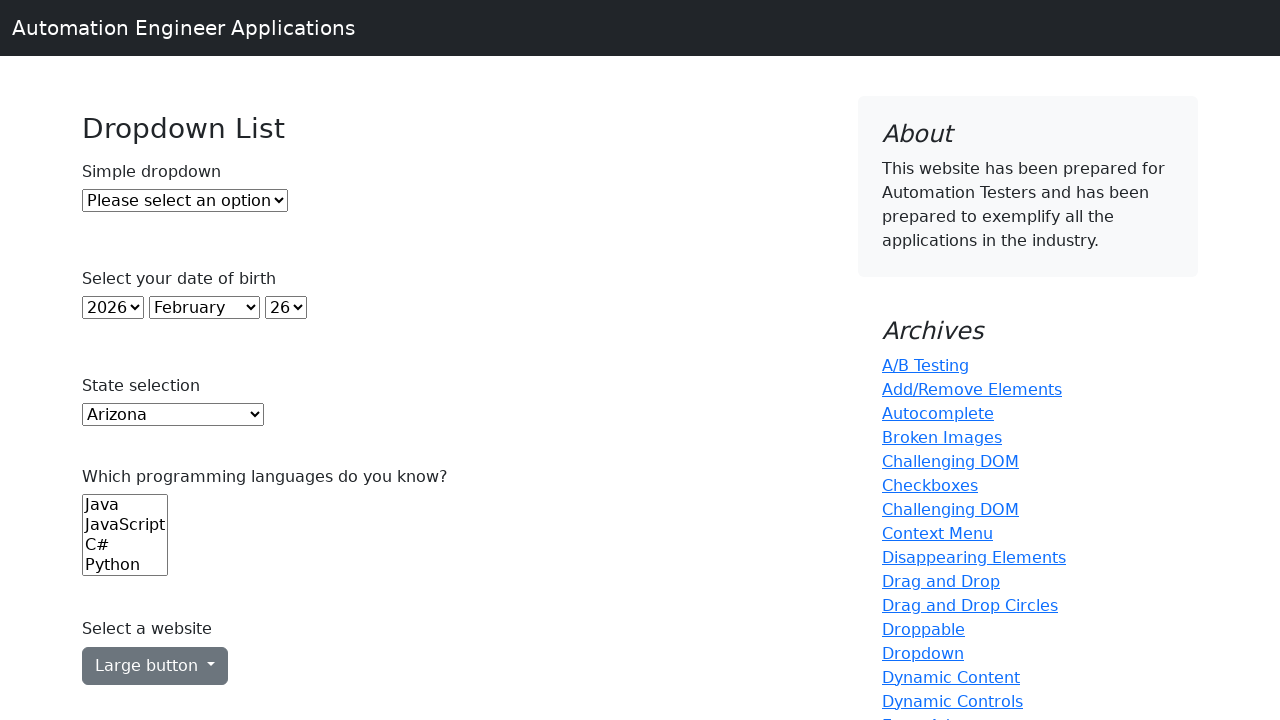

Printed dropdown option: 'Indiana'
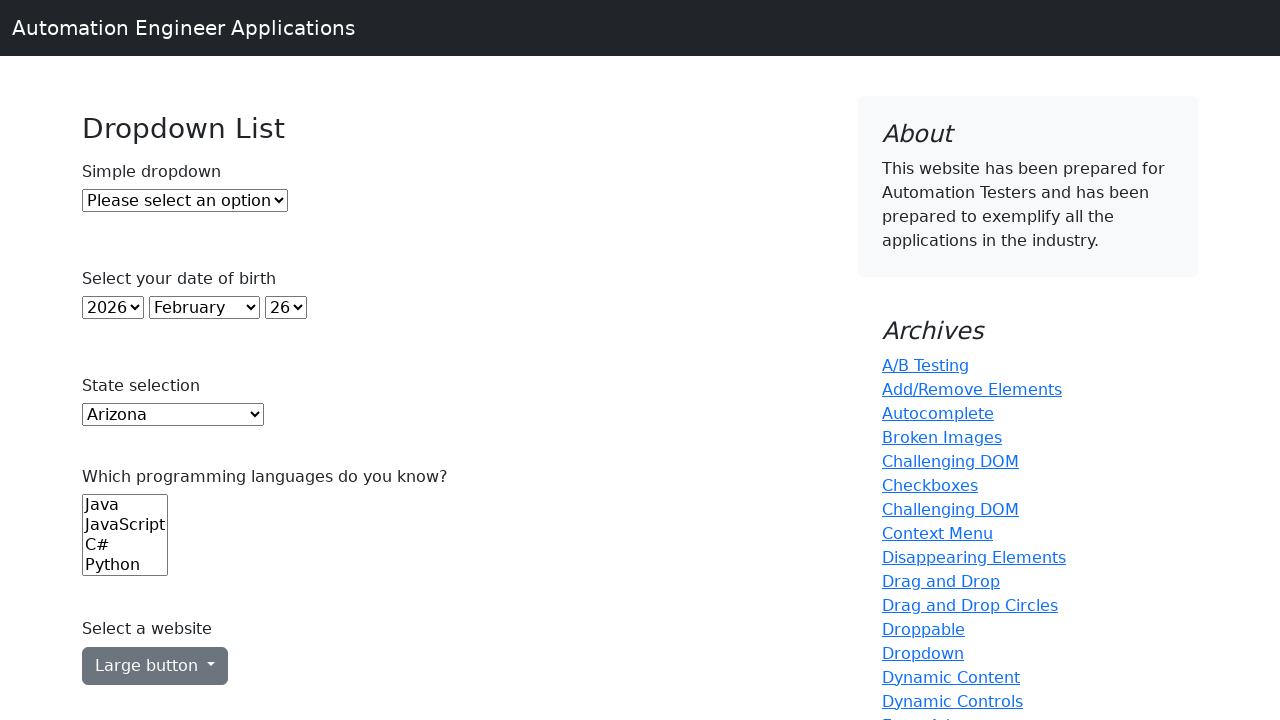

Printed dropdown option: 'Iowa'
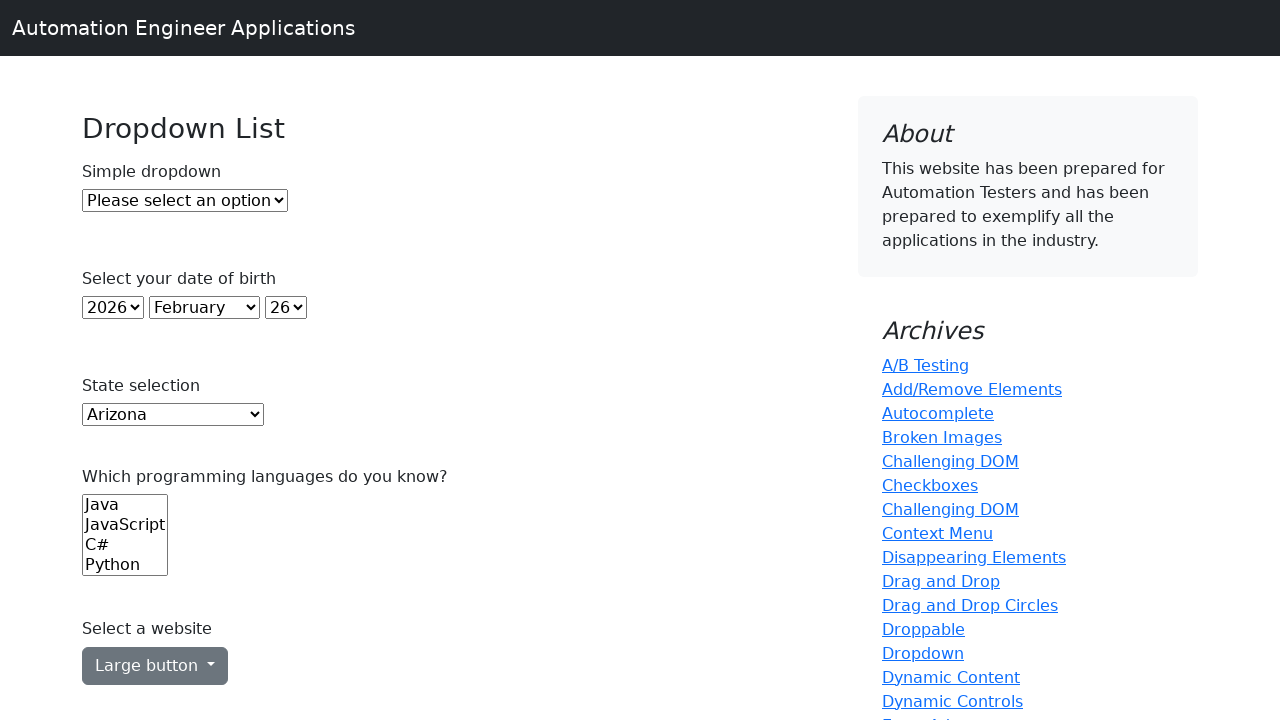

Printed dropdown option: 'Kansas'
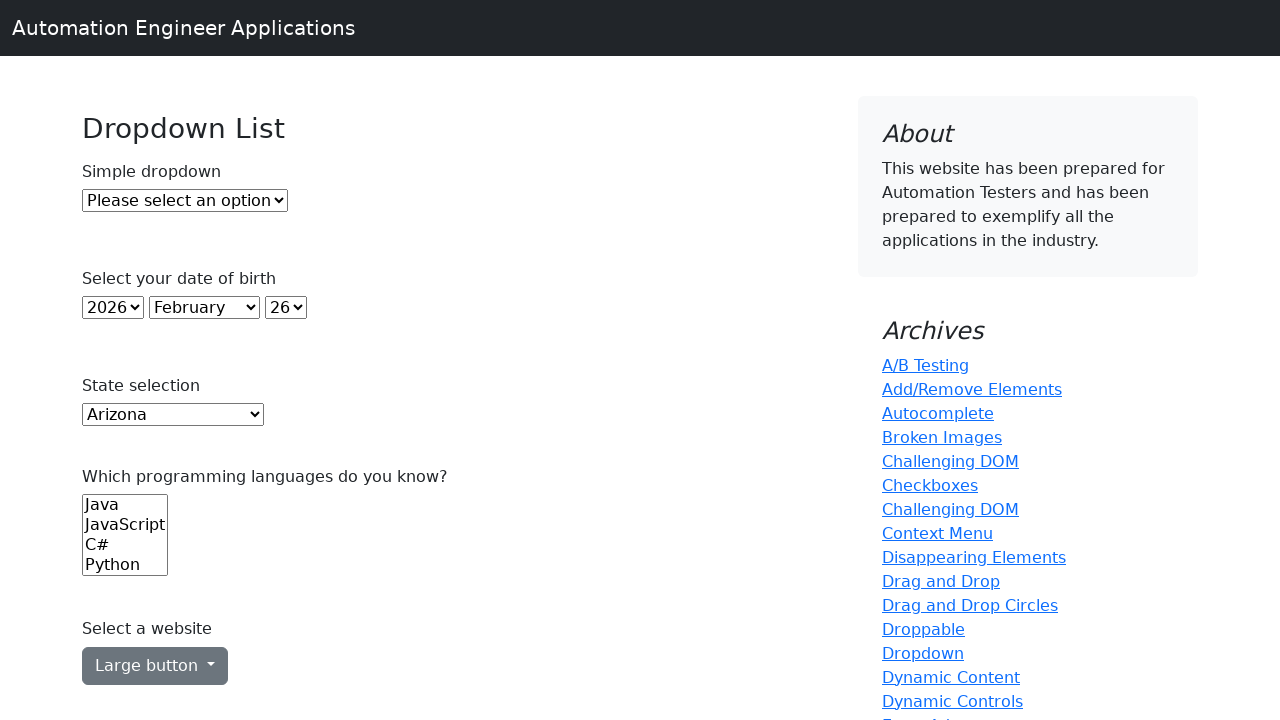

Printed dropdown option: 'Kentucky'
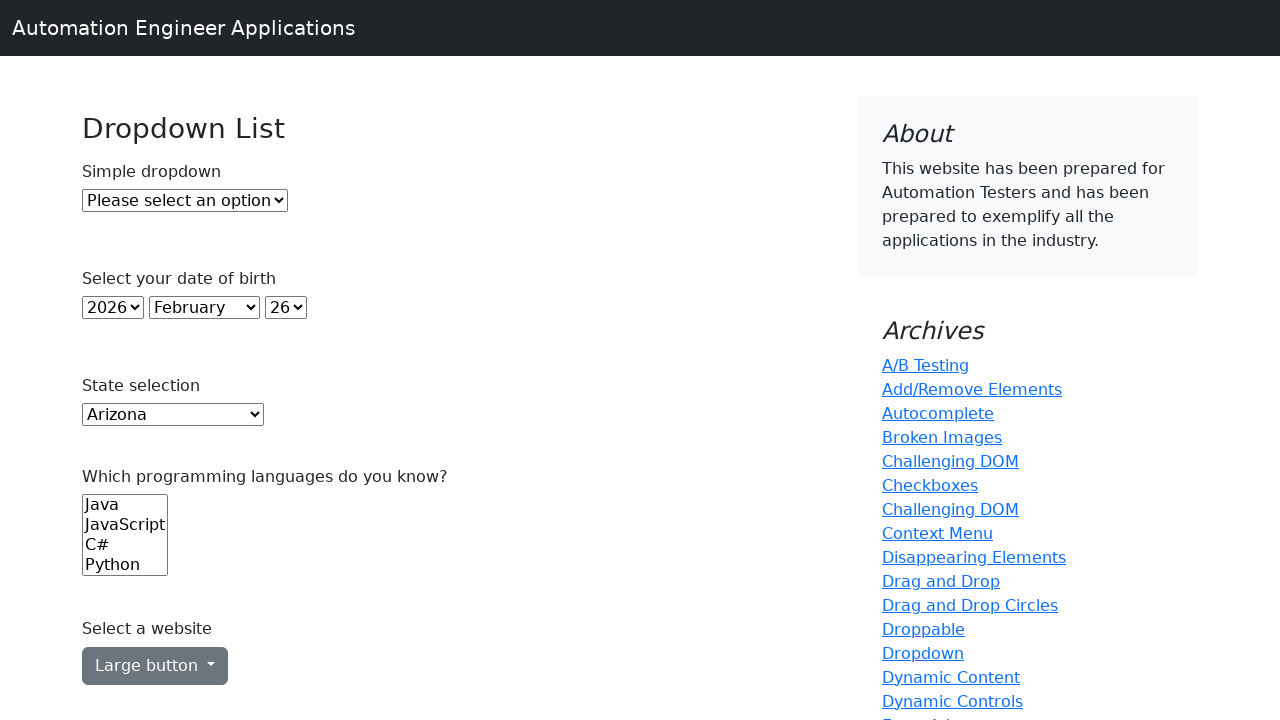

Printed dropdown option: 'Louisiana'
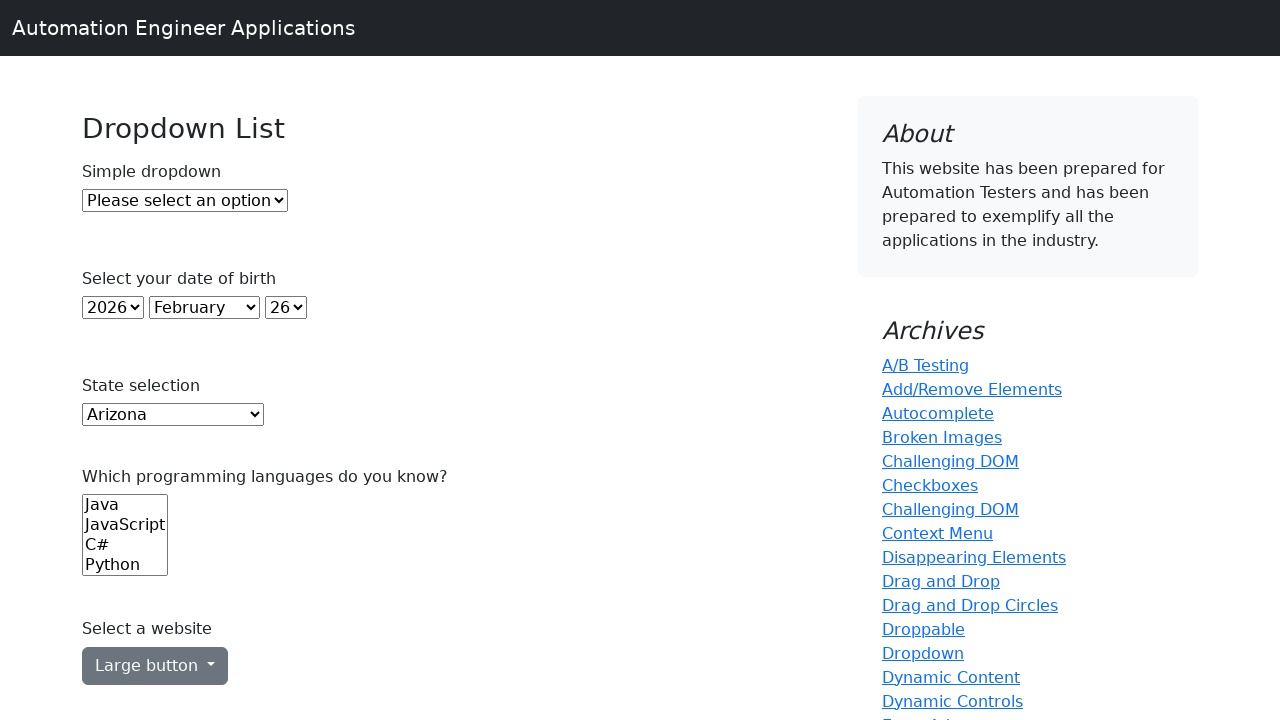

Printed dropdown option: 'Maine'
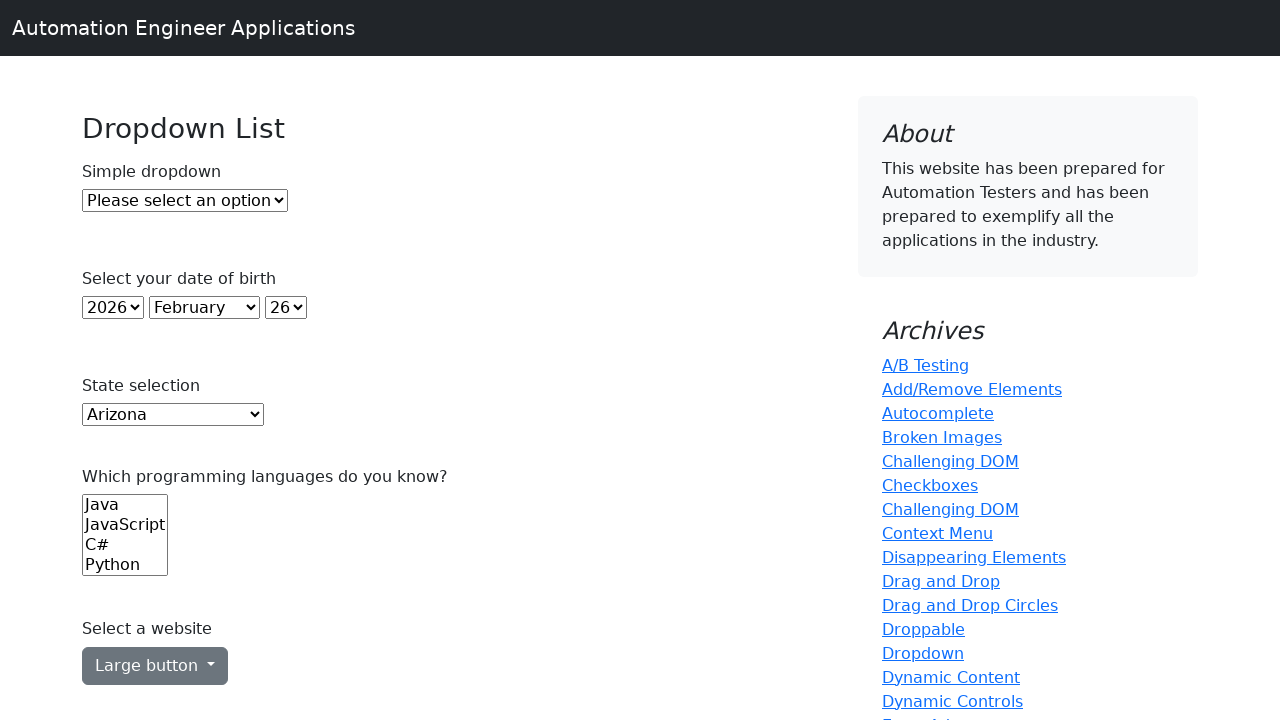

Printed dropdown option: 'Maryland'
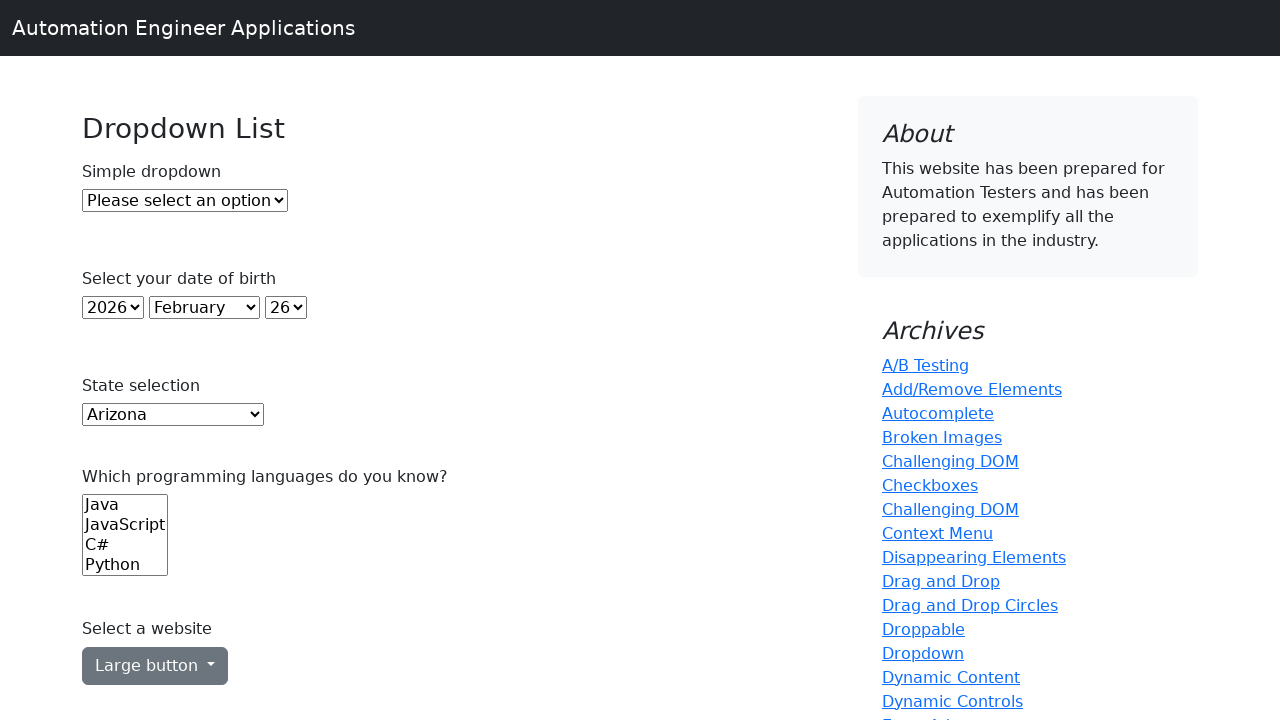

Printed dropdown option: 'Massachusetts'
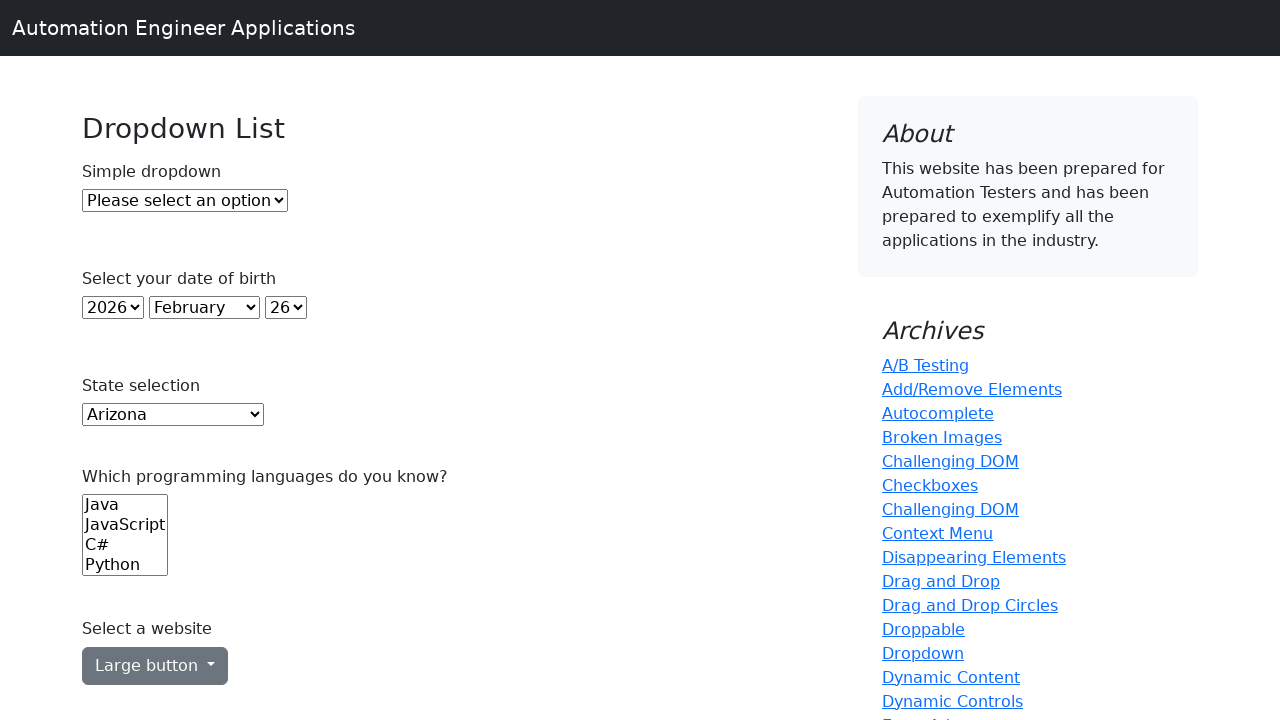

Printed dropdown option: 'Michigan'
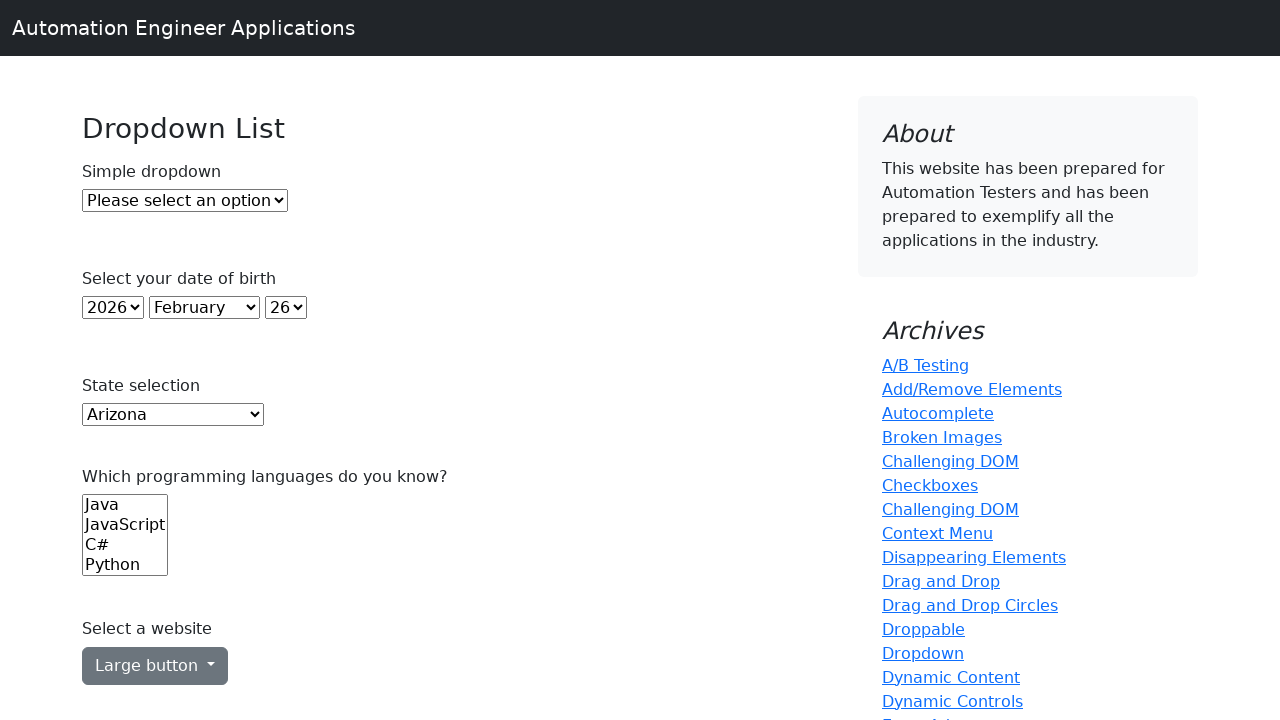

Printed dropdown option: 'Minnesota'
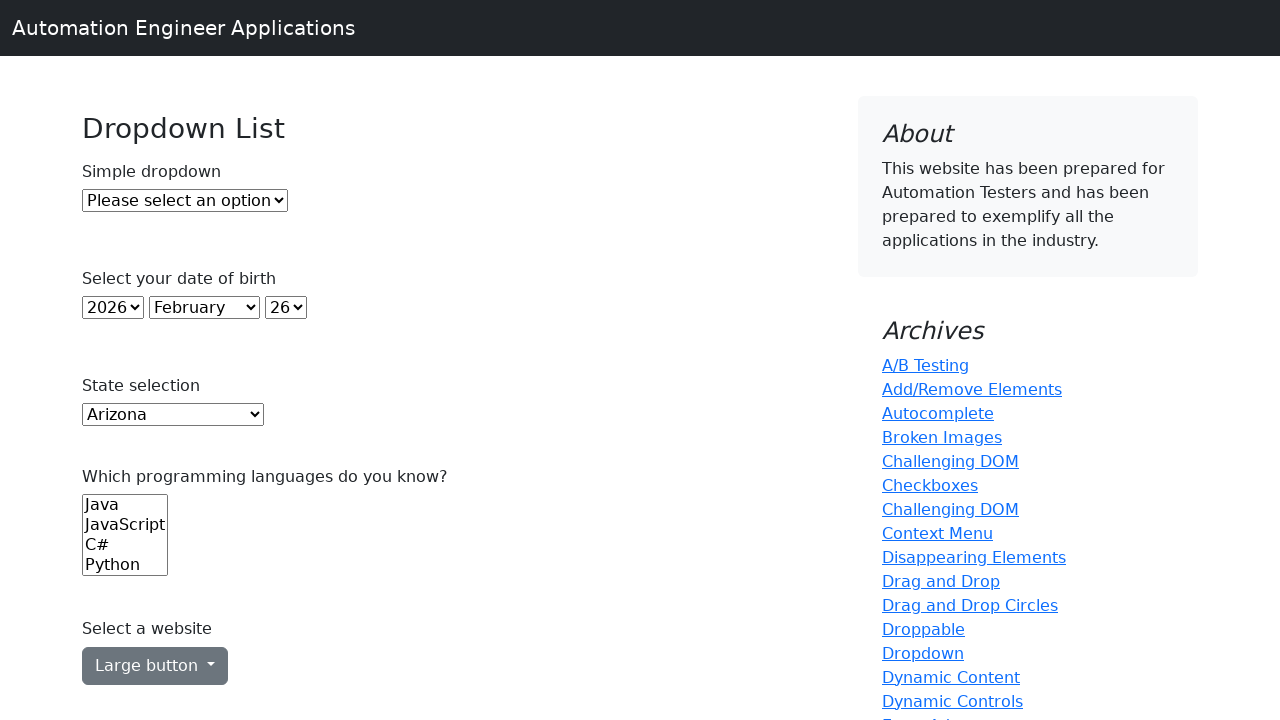

Printed dropdown option: 'Mississippi'
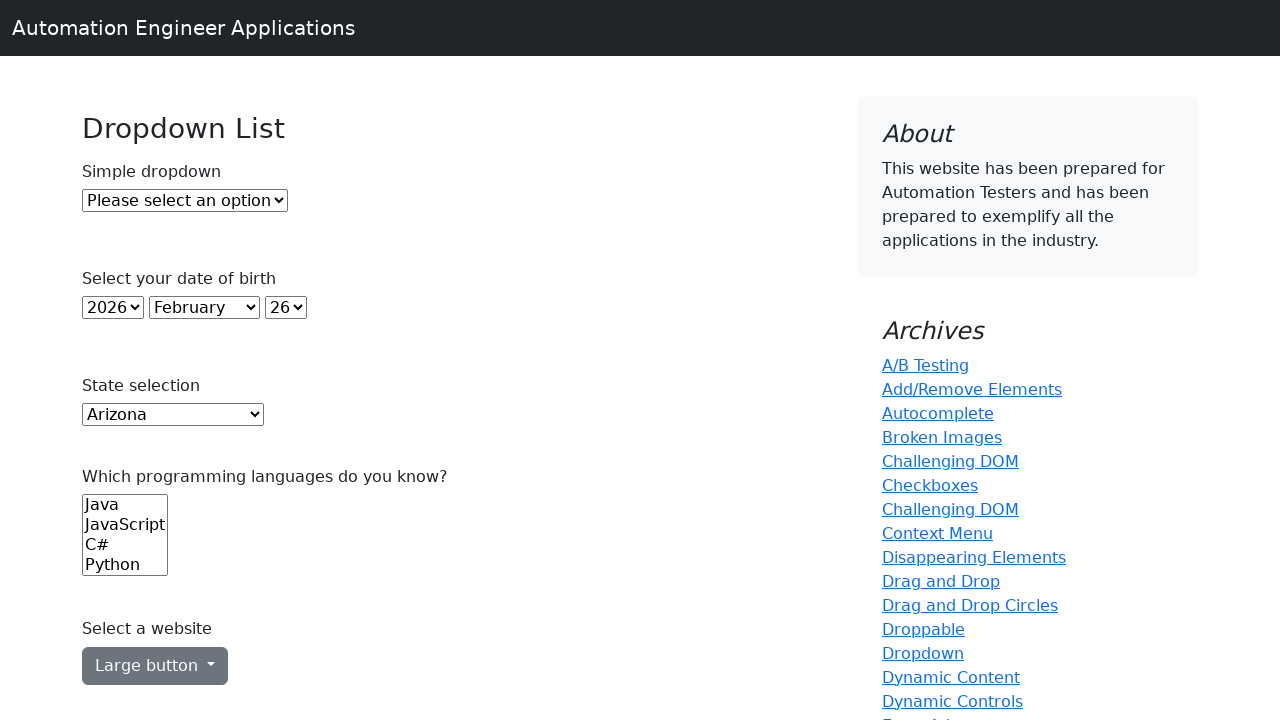

Printed dropdown option: 'Missouri'
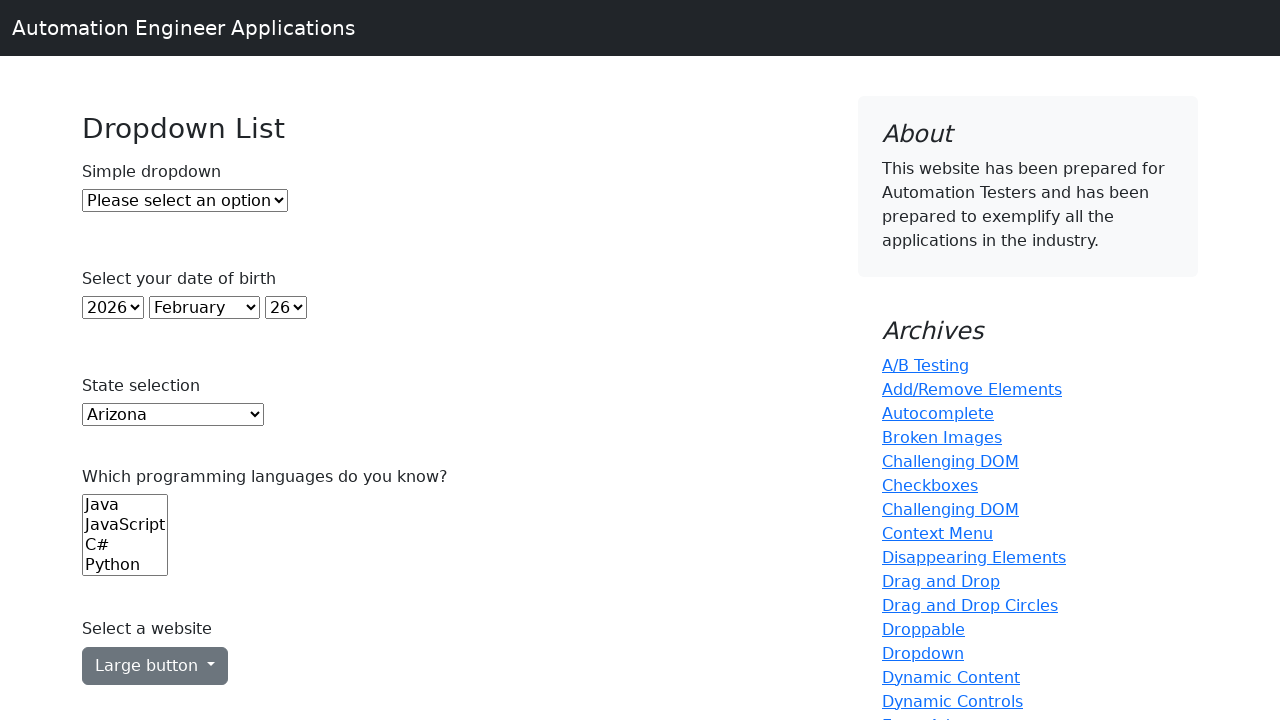

Printed dropdown option: 'Montana'
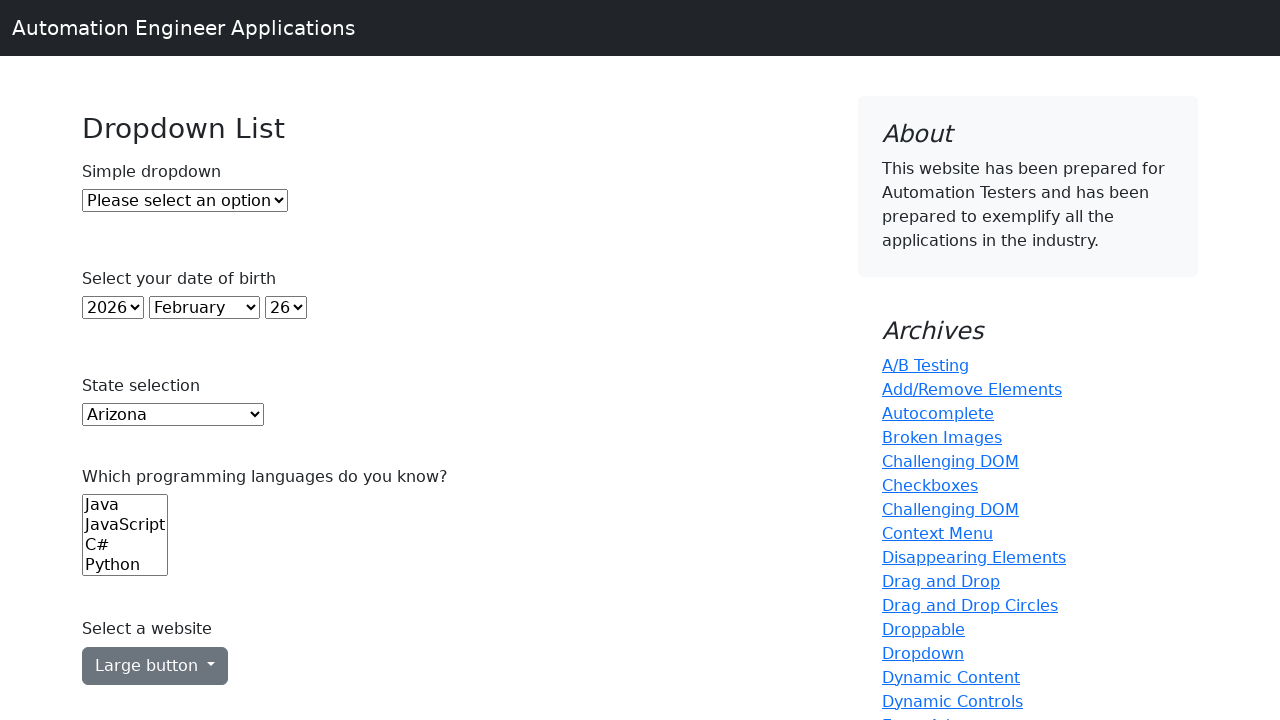

Printed dropdown option: 'Nebraska'
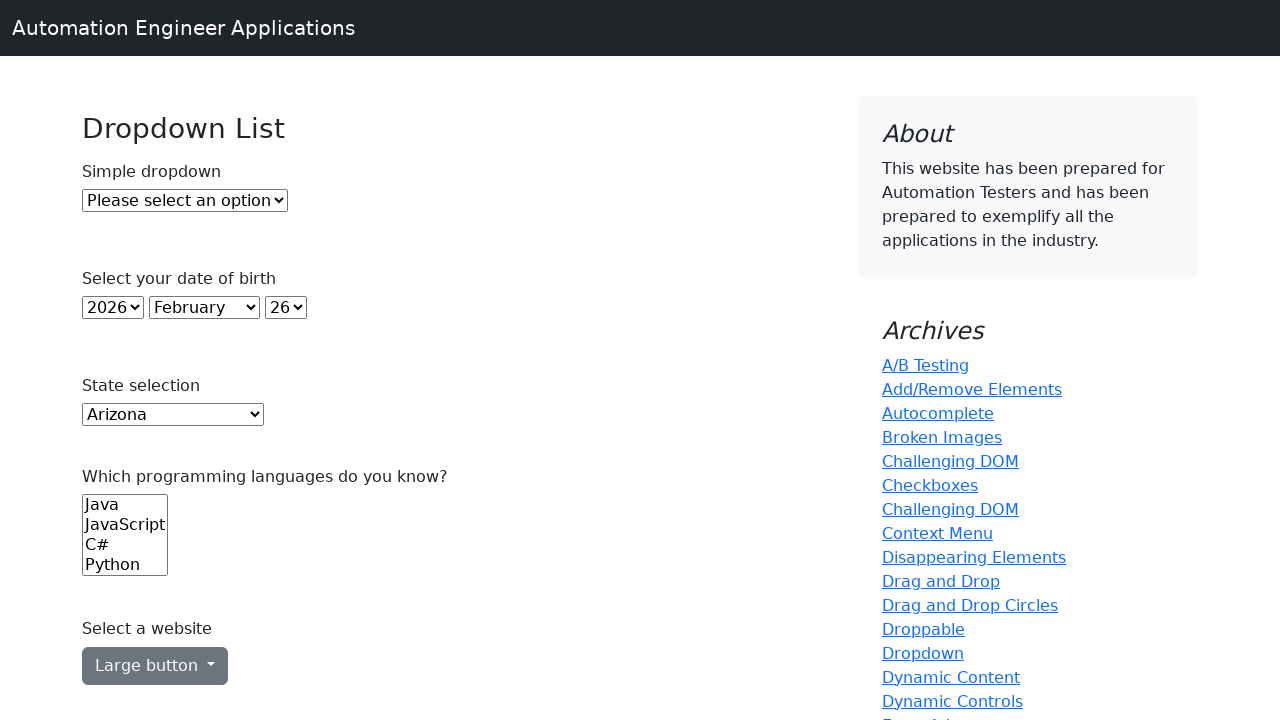

Printed dropdown option: 'Nevada'
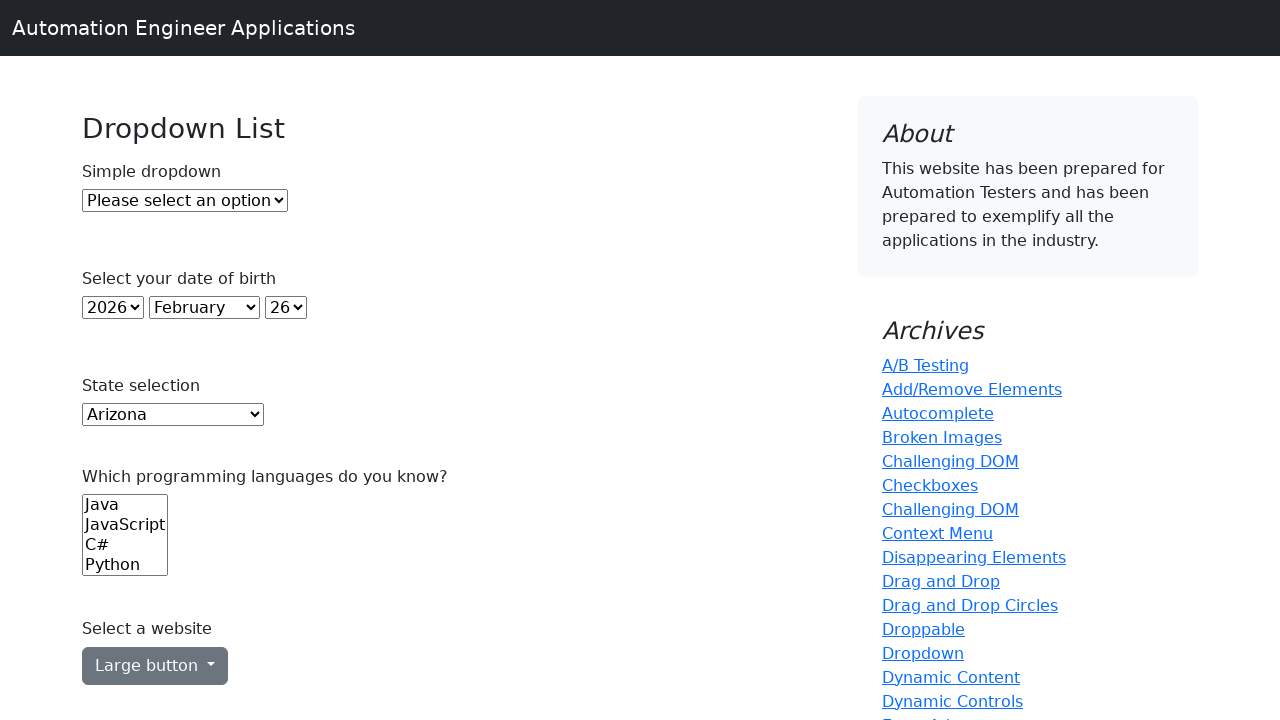

Printed dropdown option: 'New Hampshire'
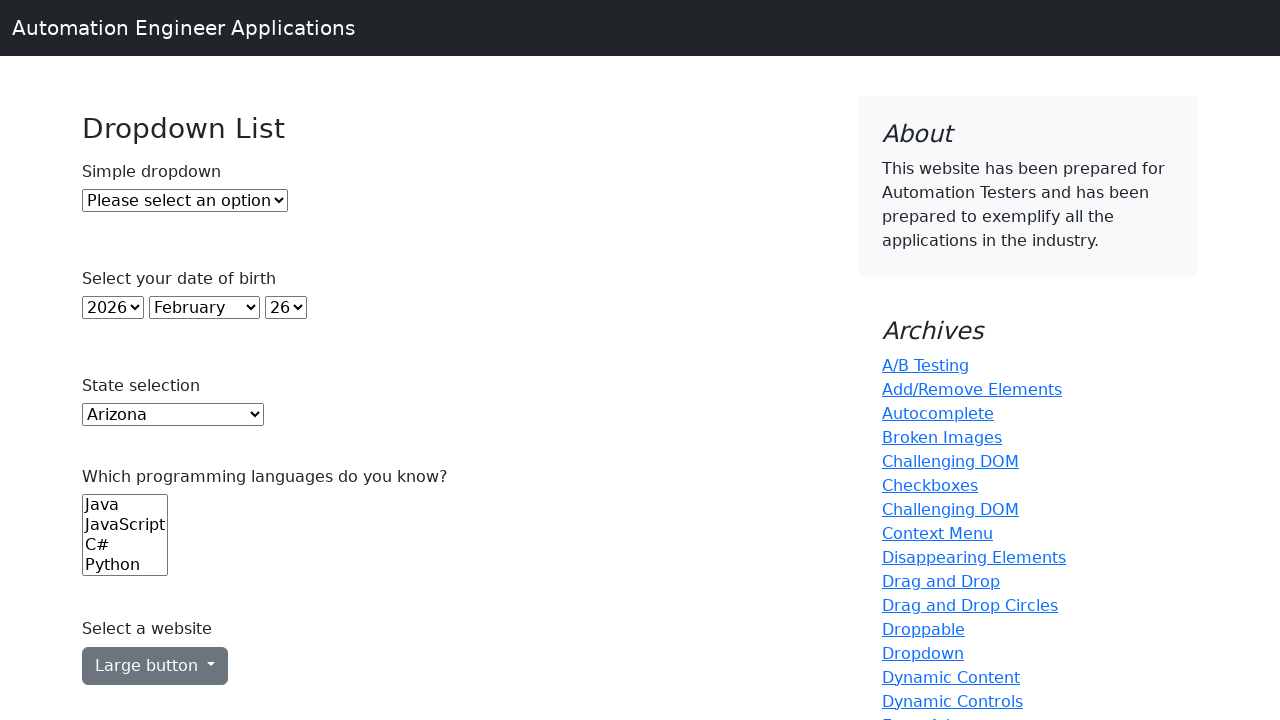

Printed dropdown option: 'New Jersey'
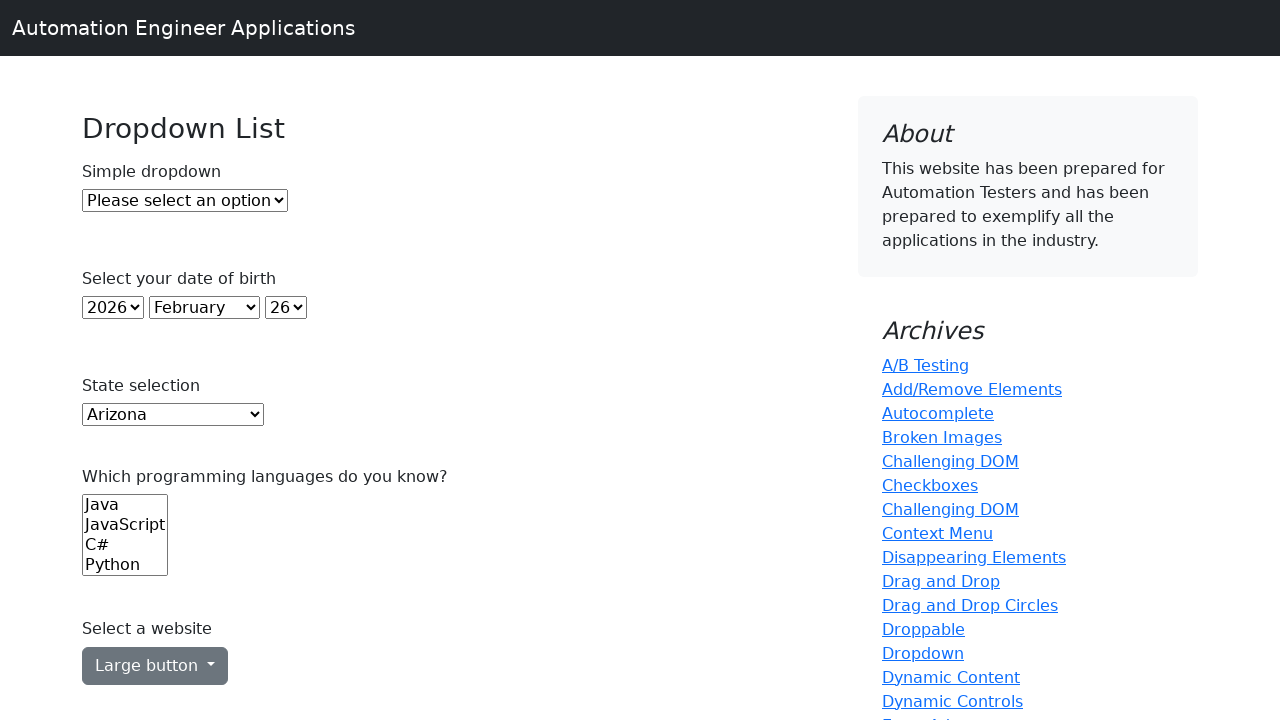

Printed dropdown option: 'New Mexico'
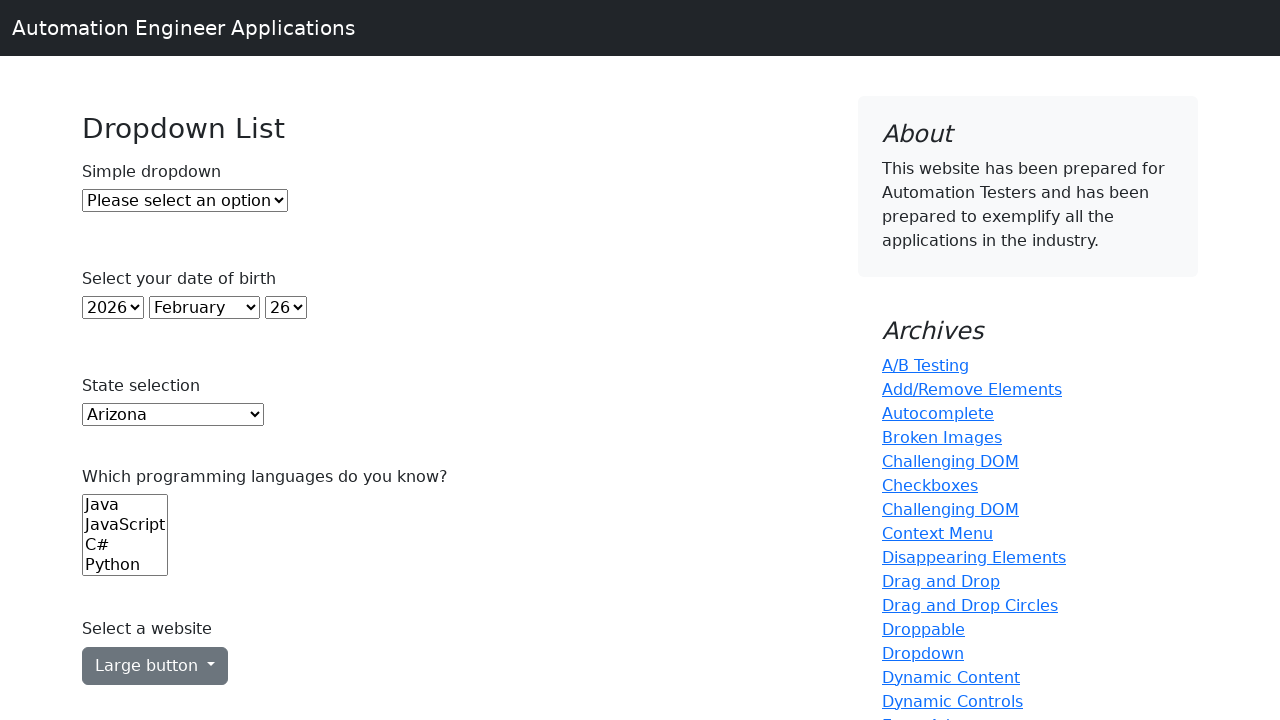

Printed dropdown option: 'New York'
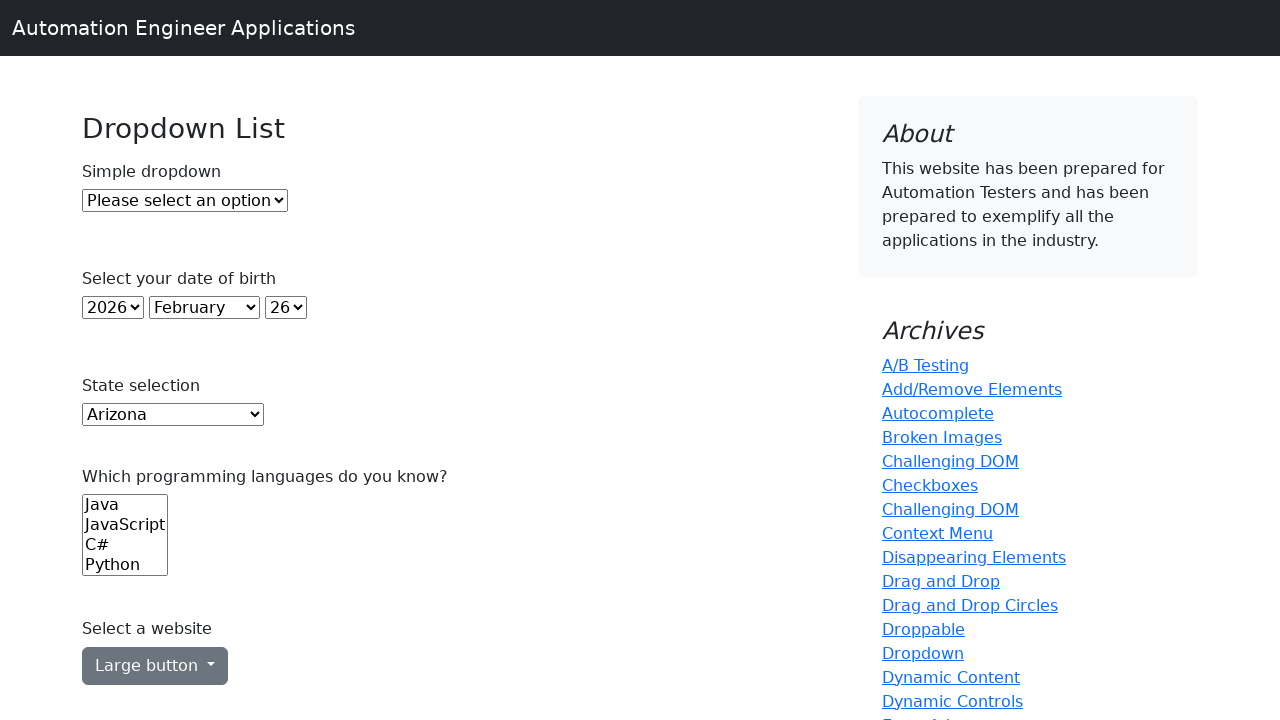

Printed dropdown option: 'North Carolina'
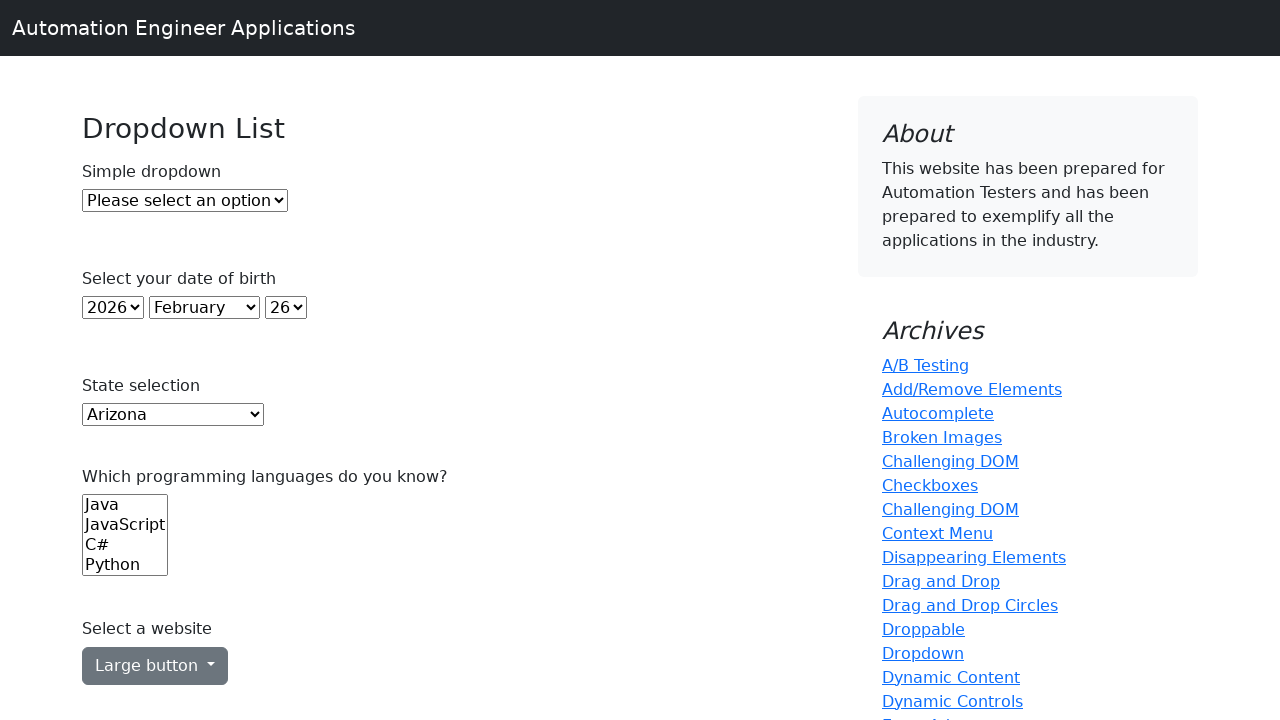

Printed dropdown option: 'North Dakota'
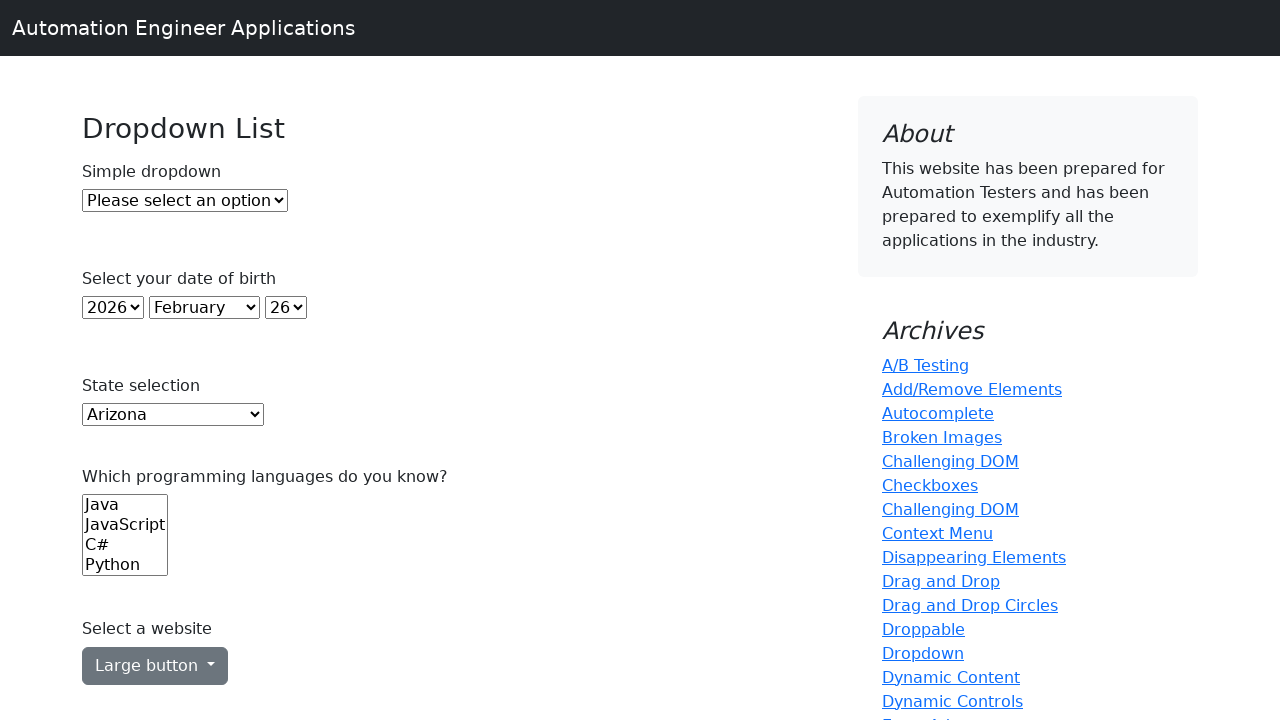

Printed dropdown option: 'Ohio'
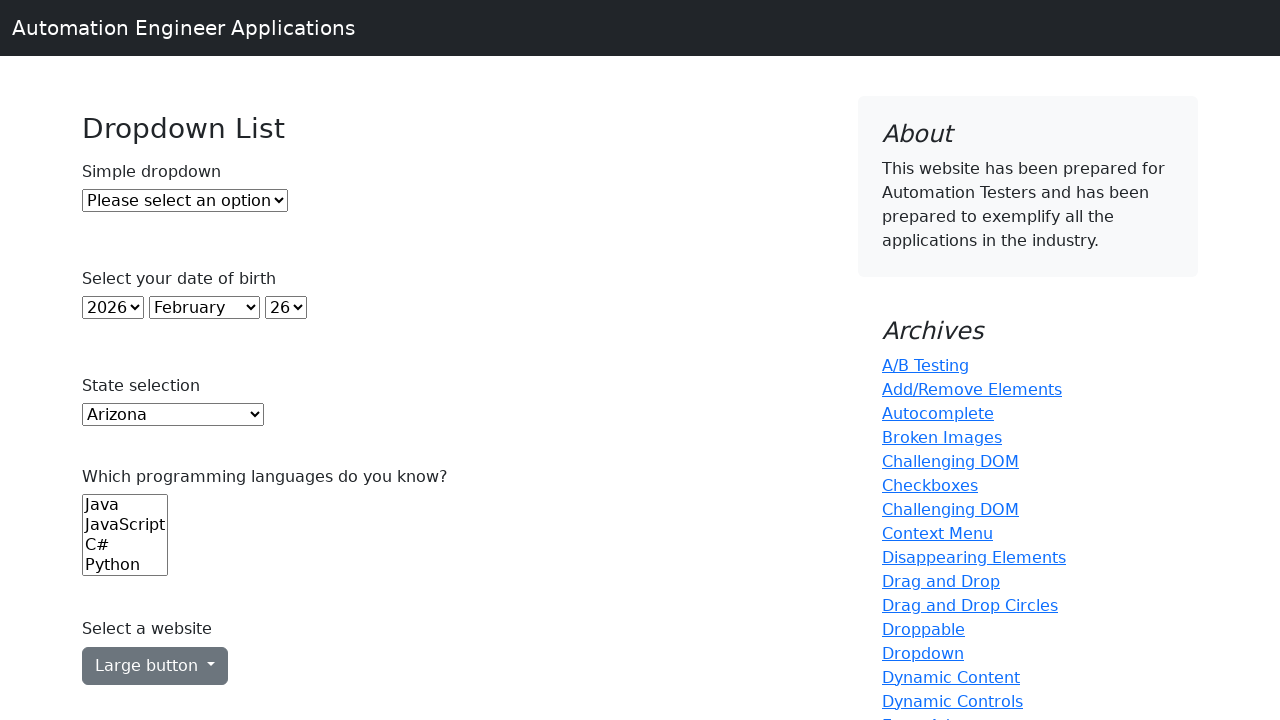

Printed dropdown option: 'Oklahoma'
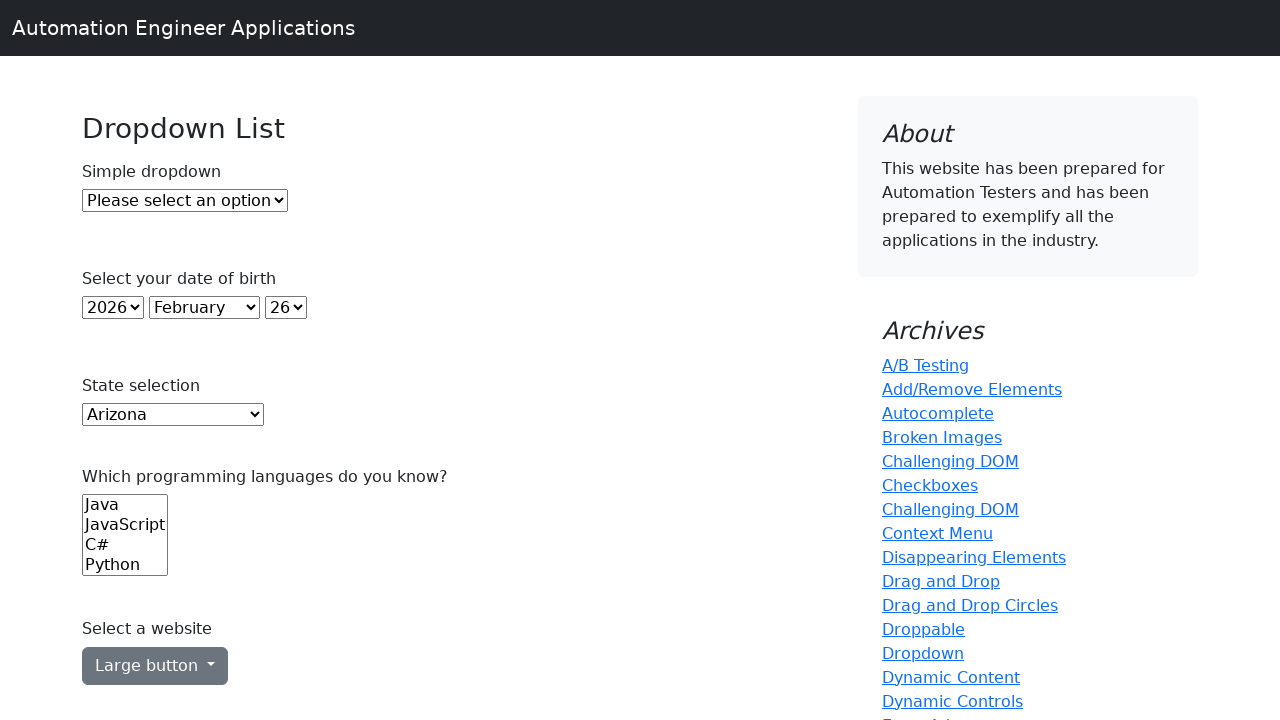

Printed dropdown option: 'Oregon'
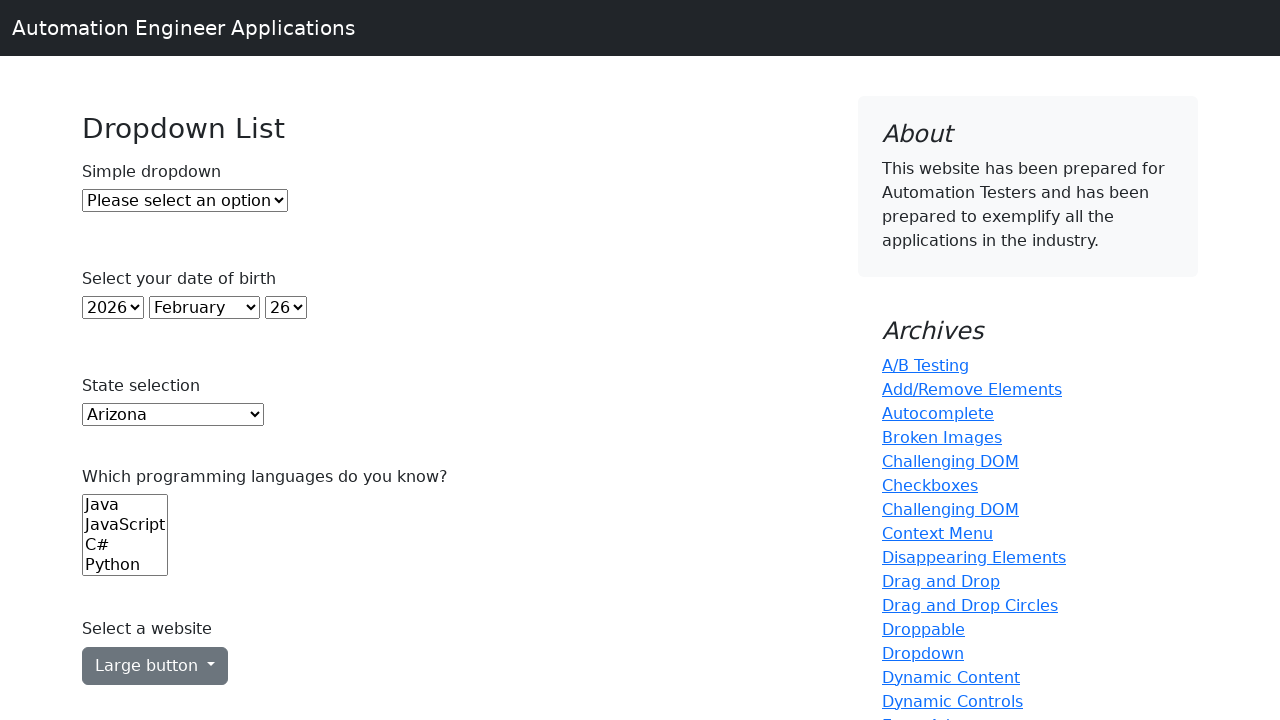

Printed dropdown option: 'Pennsylvania'
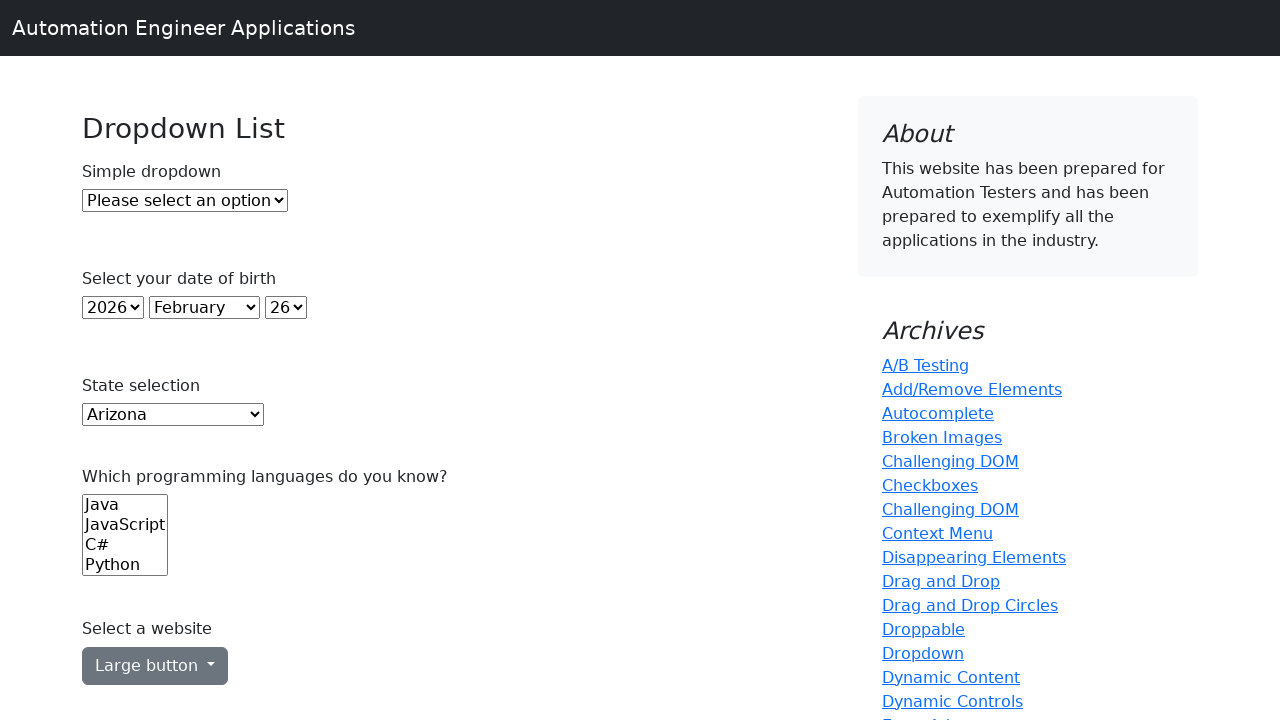

Printed dropdown option: 'Rhode Island'
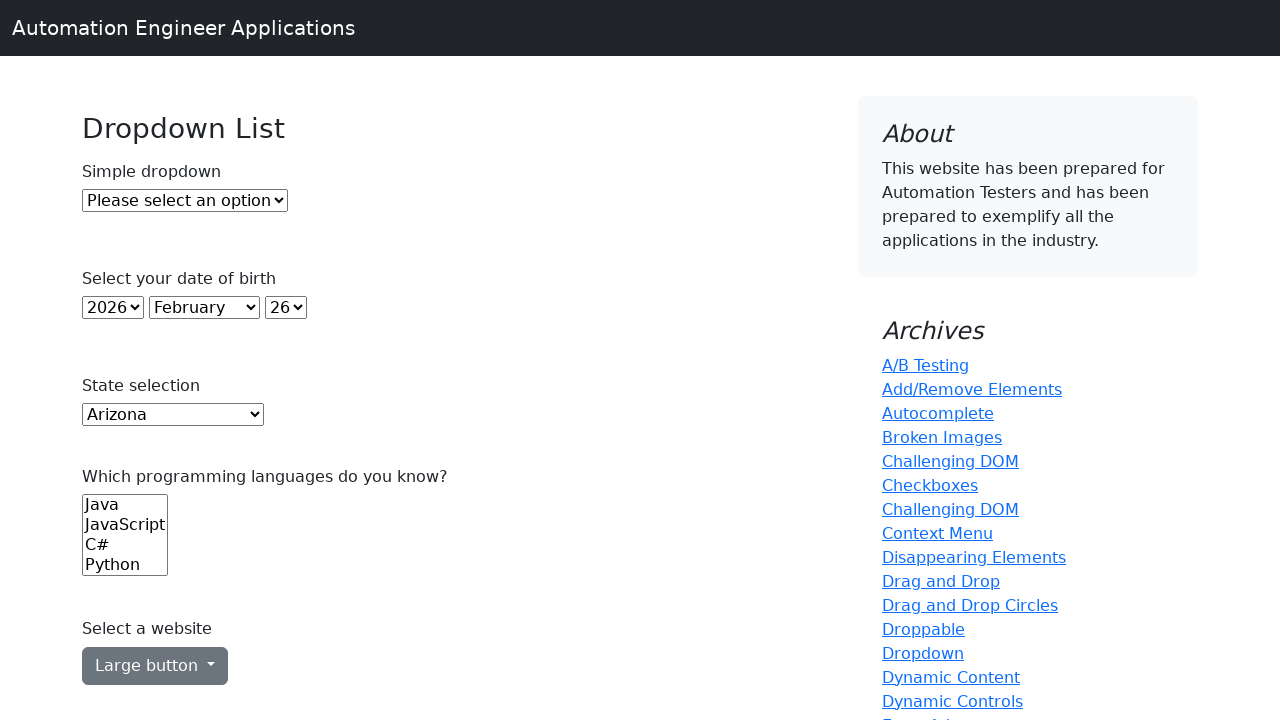

Printed dropdown option: 'South Carolina'
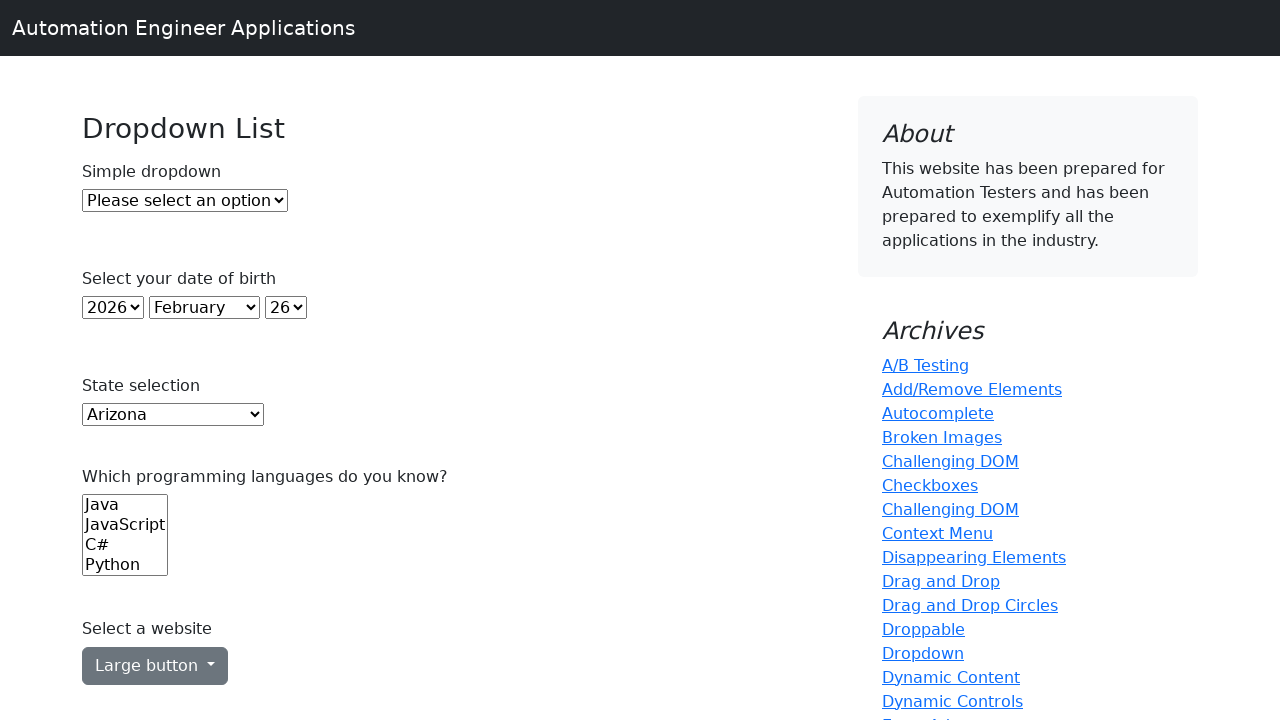

Printed dropdown option: 'South Dakota'
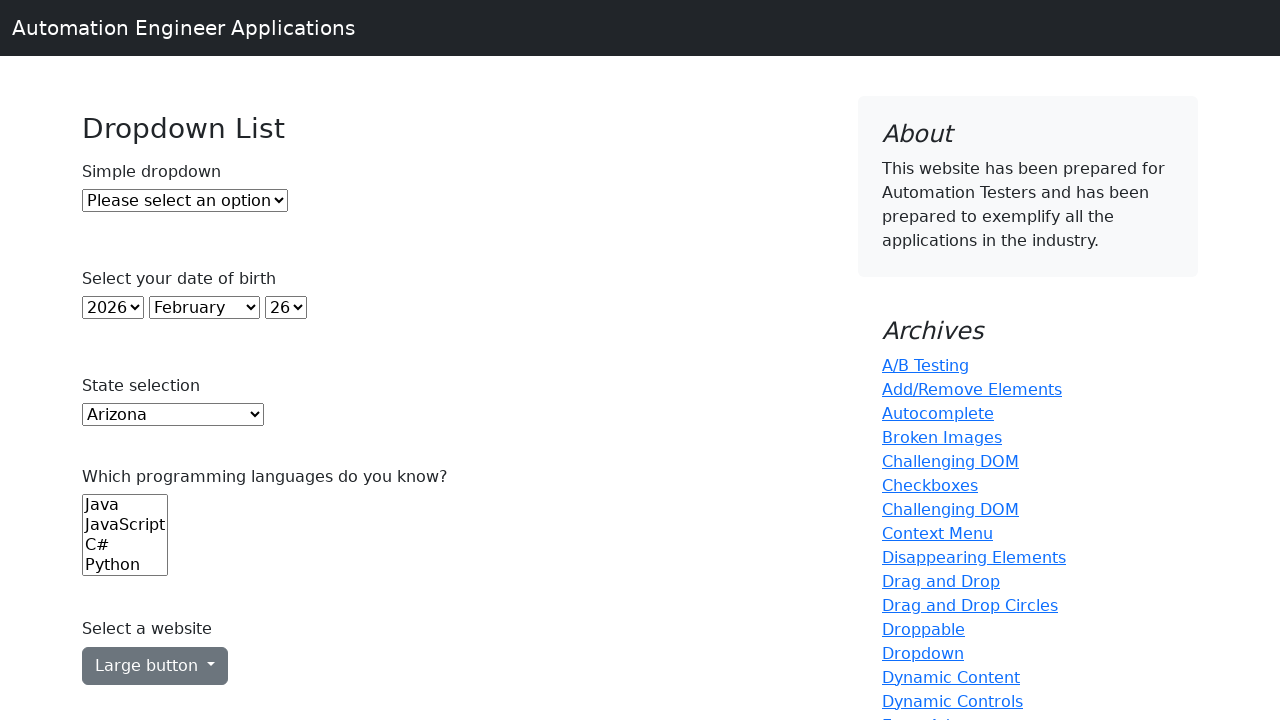

Printed dropdown option: 'Tennessee'
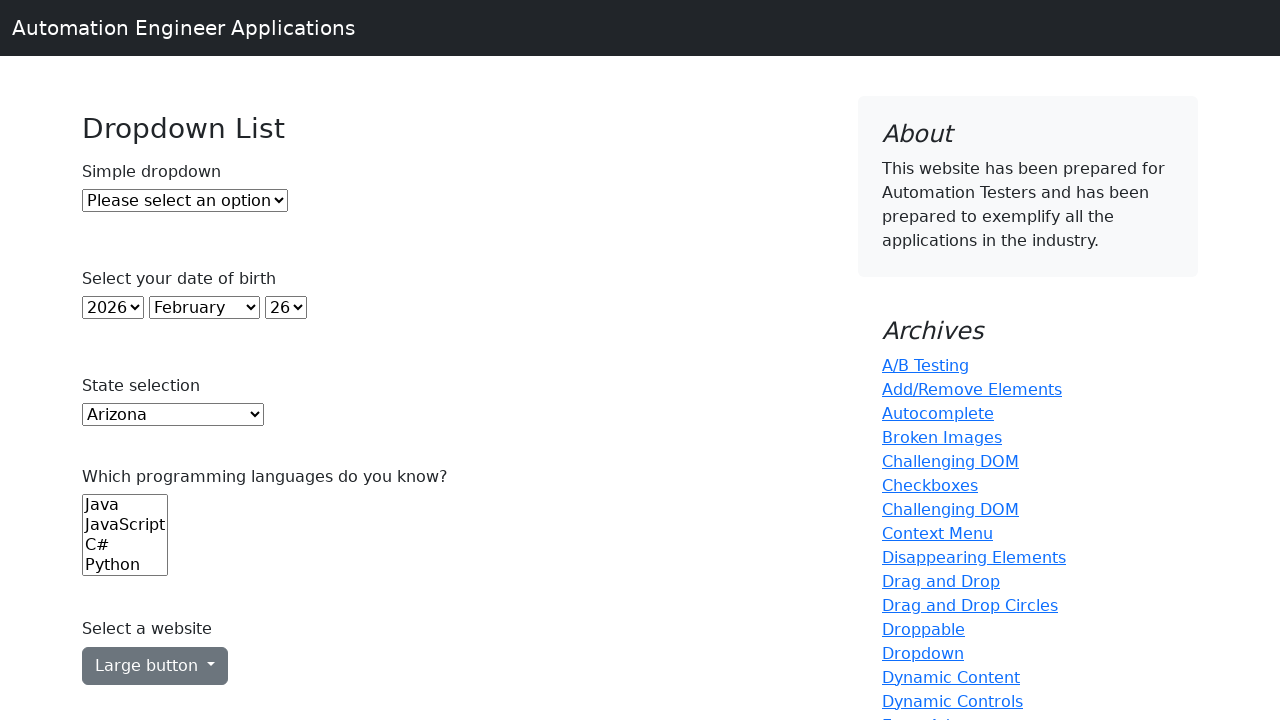

Printed dropdown option: 'Texas'
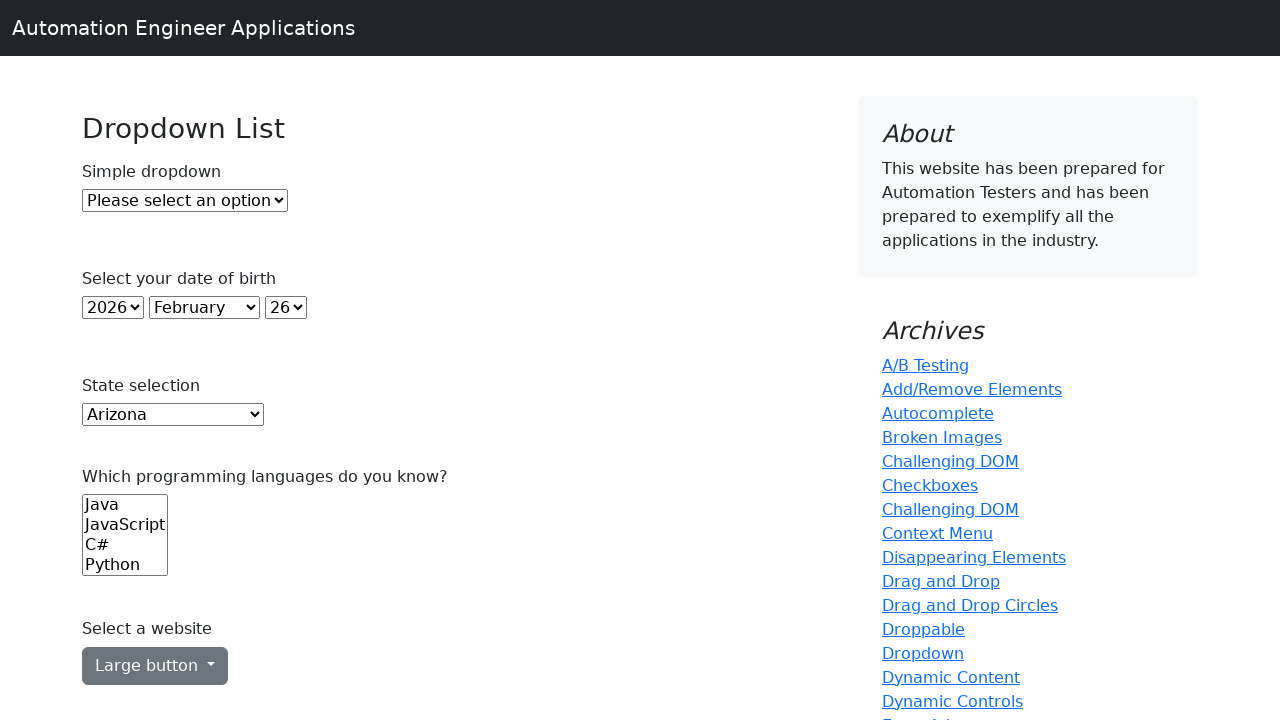

Printed dropdown option: 'Utah'
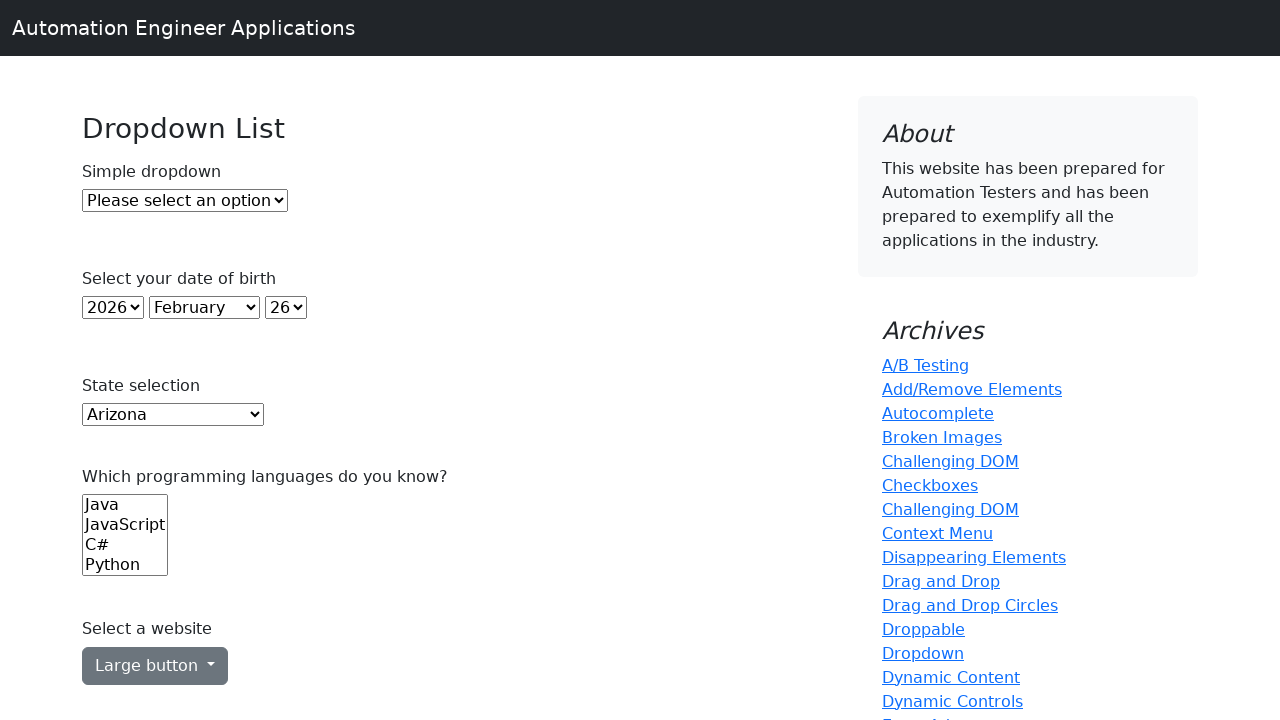

Printed dropdown option: 'Vermont'
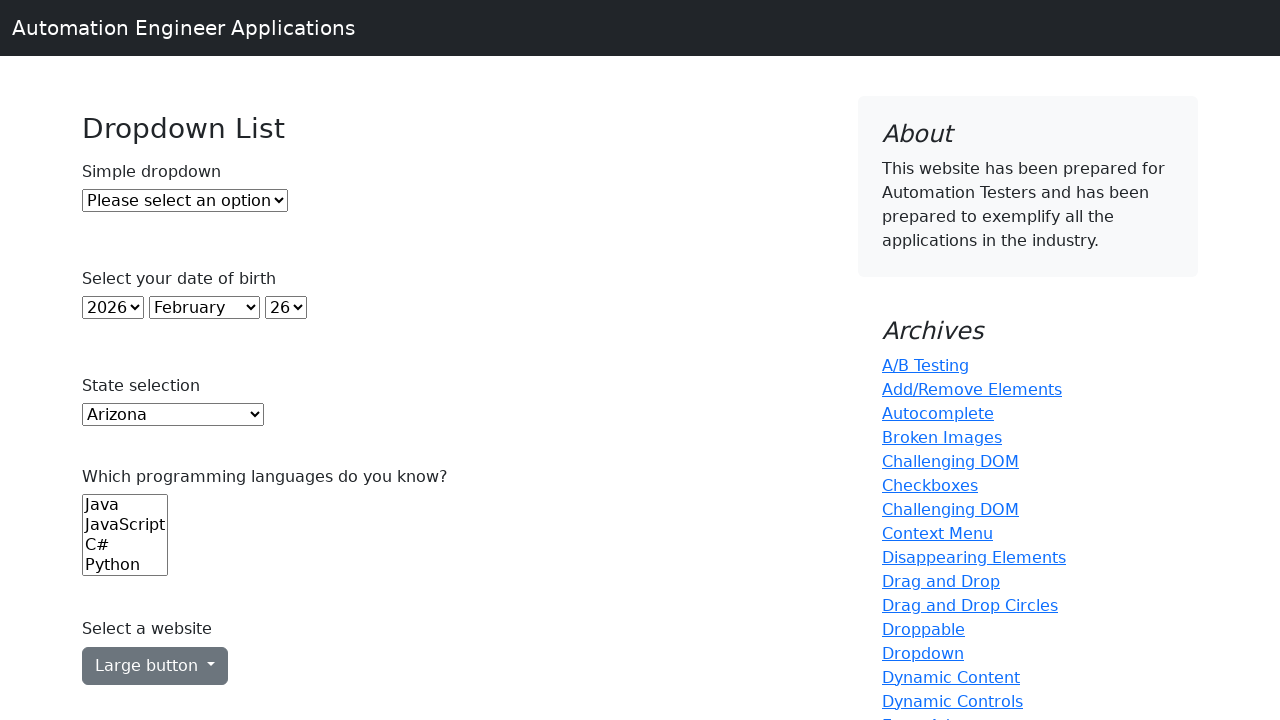

Printed dropdown option: 'Virginia'
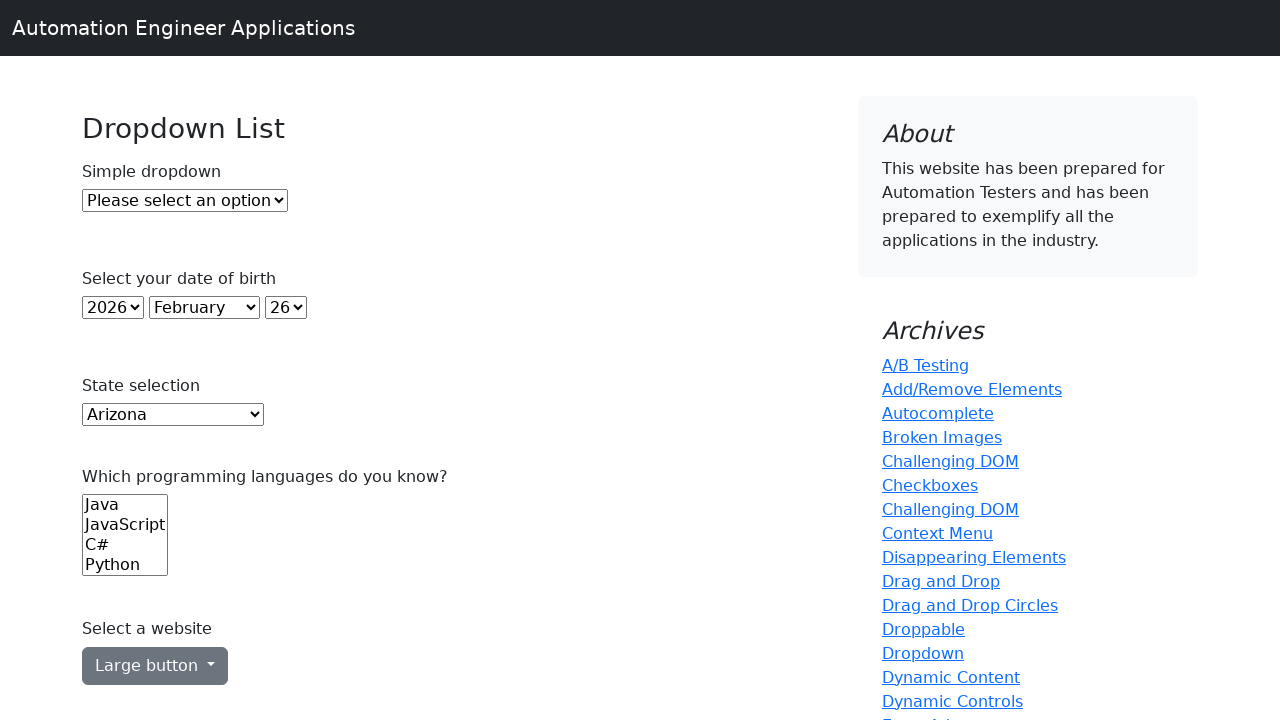

Printed dropdown option: 'Washington'
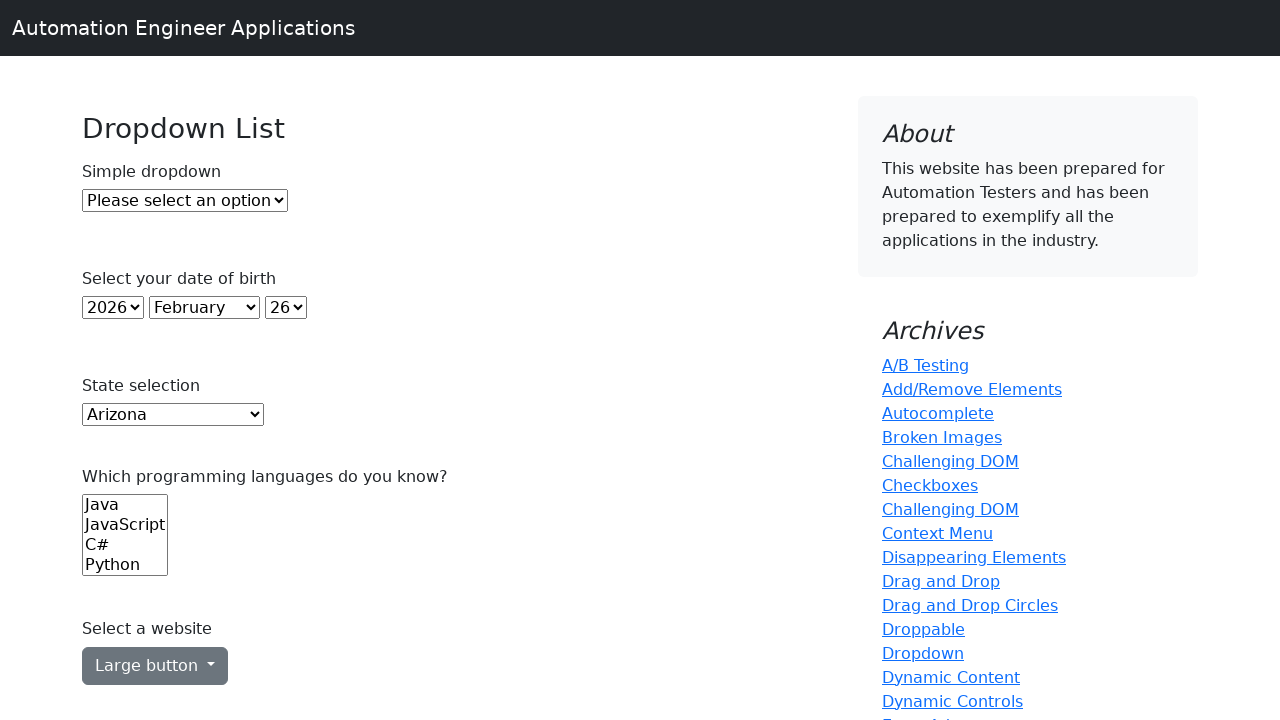

Printed dropdown option: 'West Virginia'
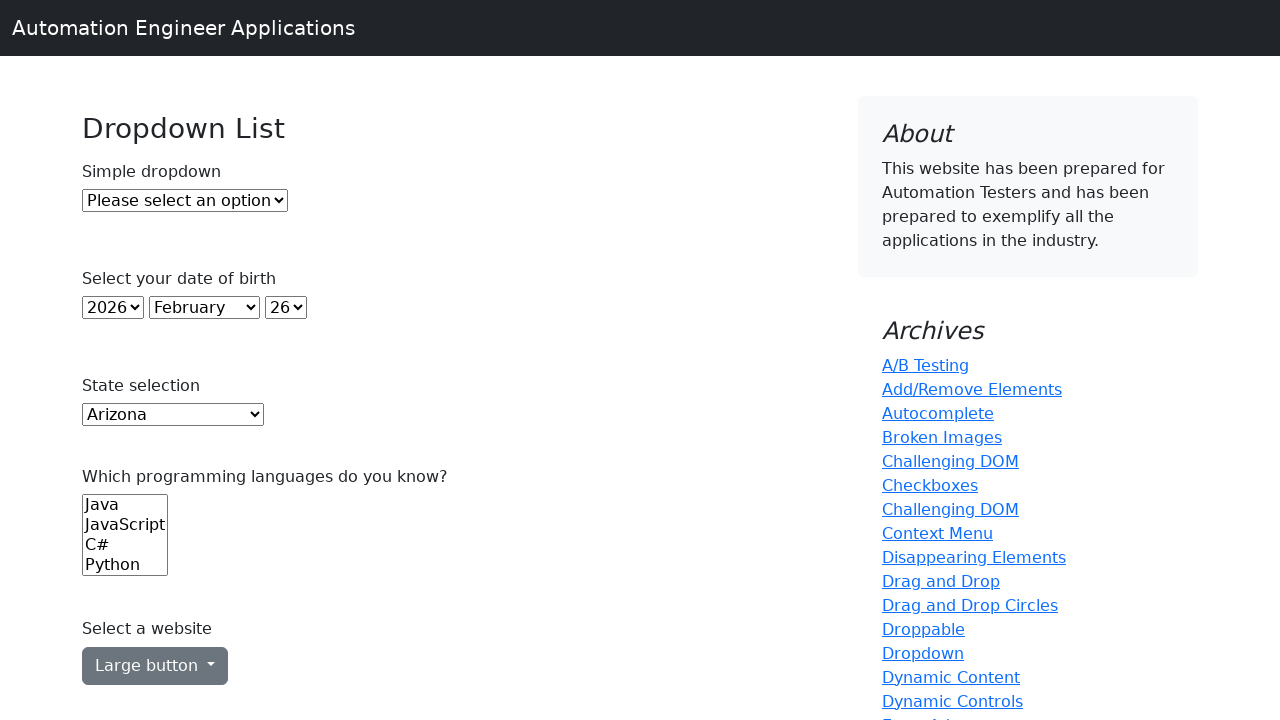

Printed dropdown option: 'Wisconsin'
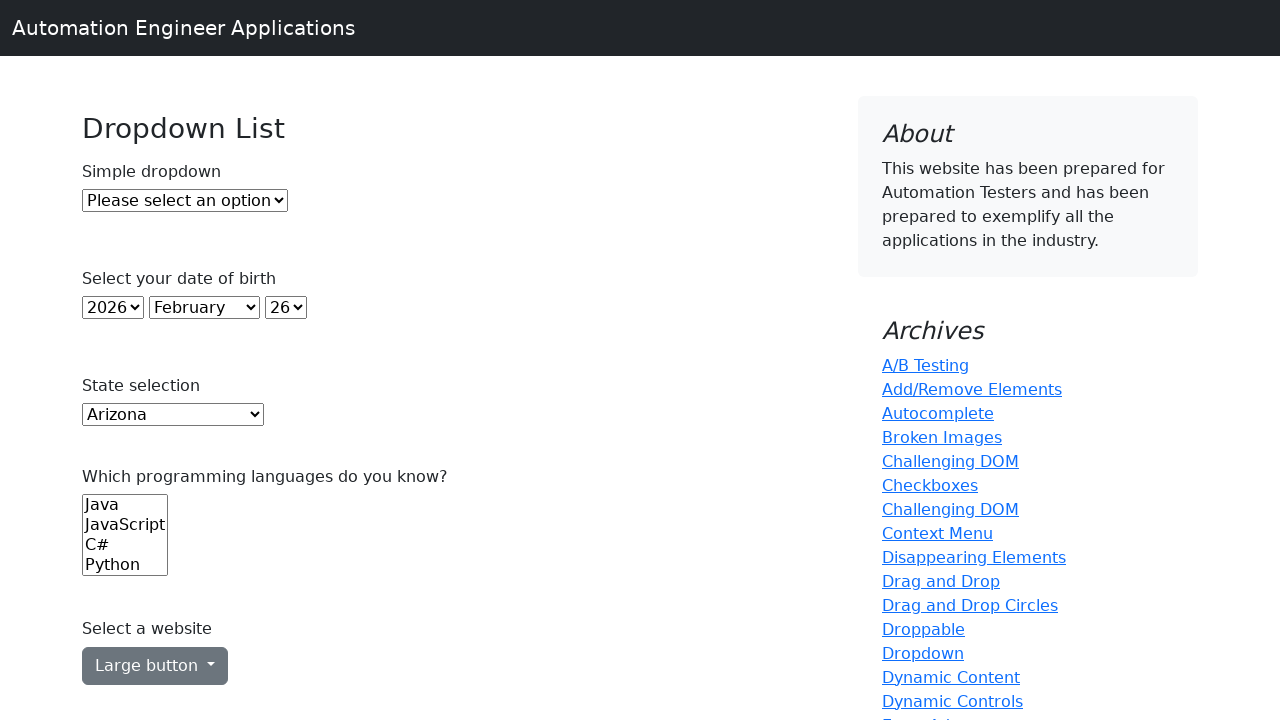

Printed dropdown option: 'Wyoming'
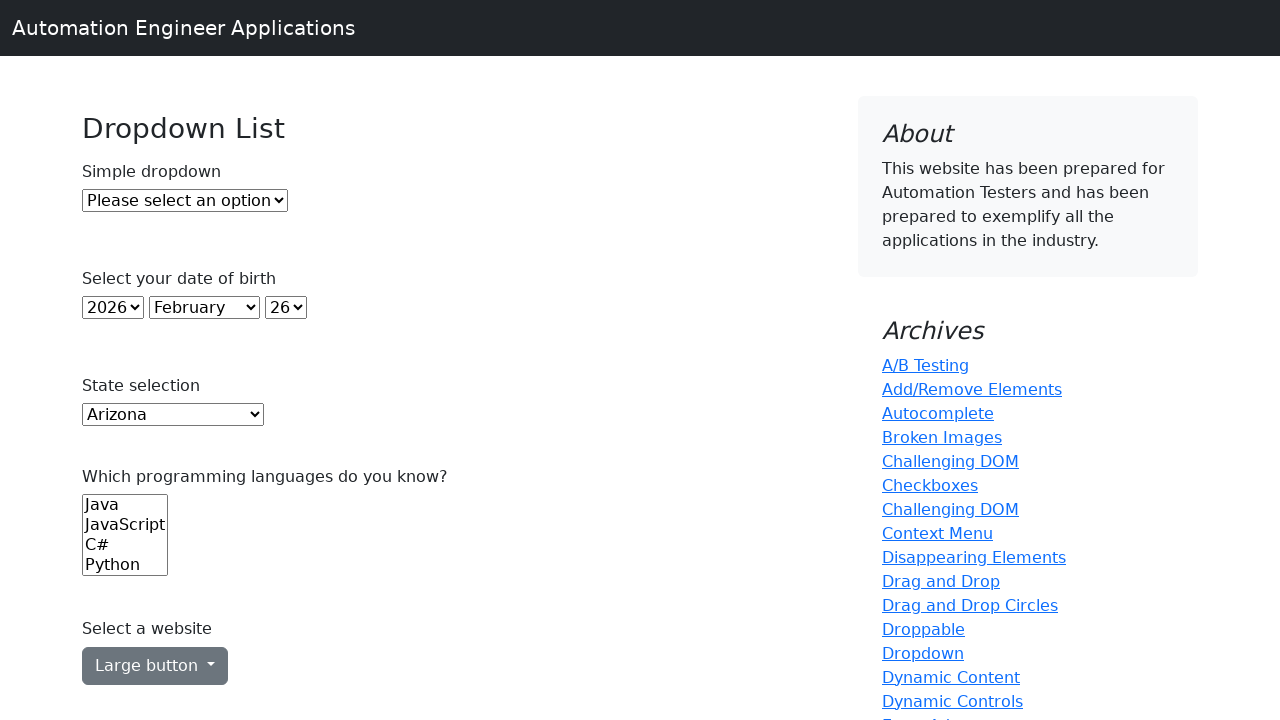

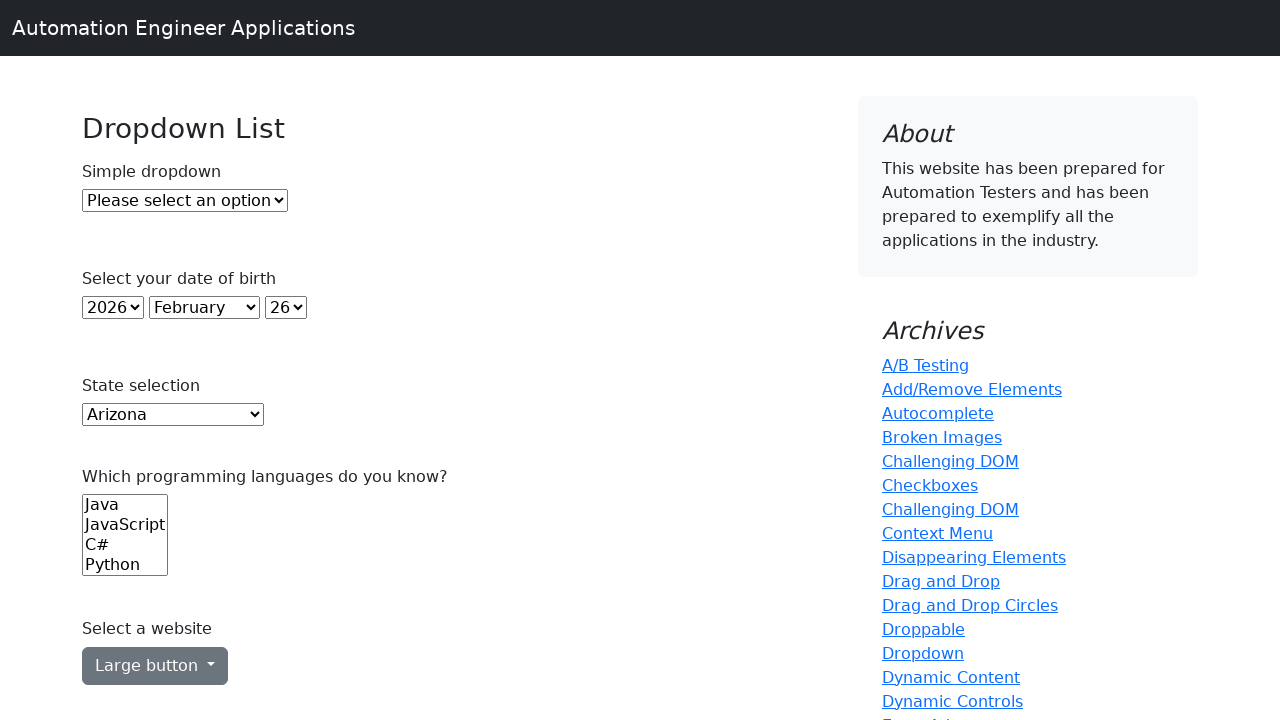